Tests the e-commerce checkout with invalid/garbage data to verify form validation, adding products to cart and attempting purchase with invalid customer and payment details.

Starting URL: https://www.demoblaze.com/

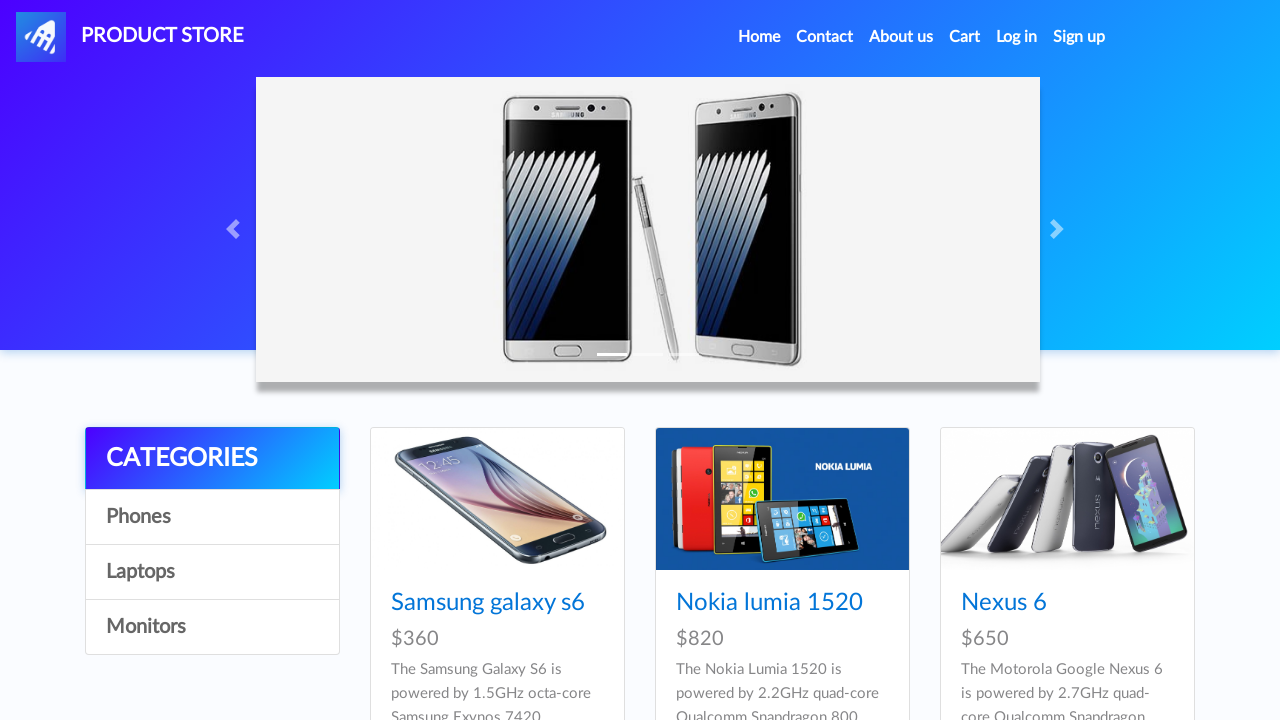

Clicked on Phones category at (212, 517) on #itemc
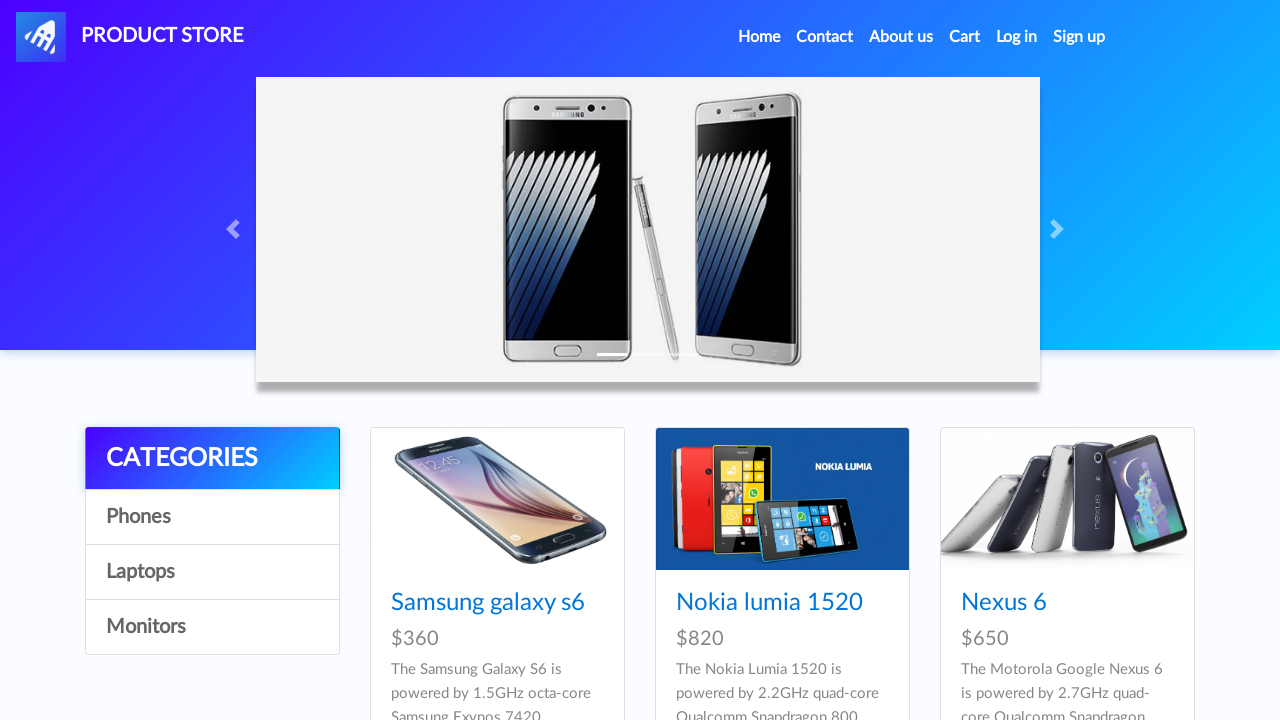

Waited for page to load after clicking Phones category
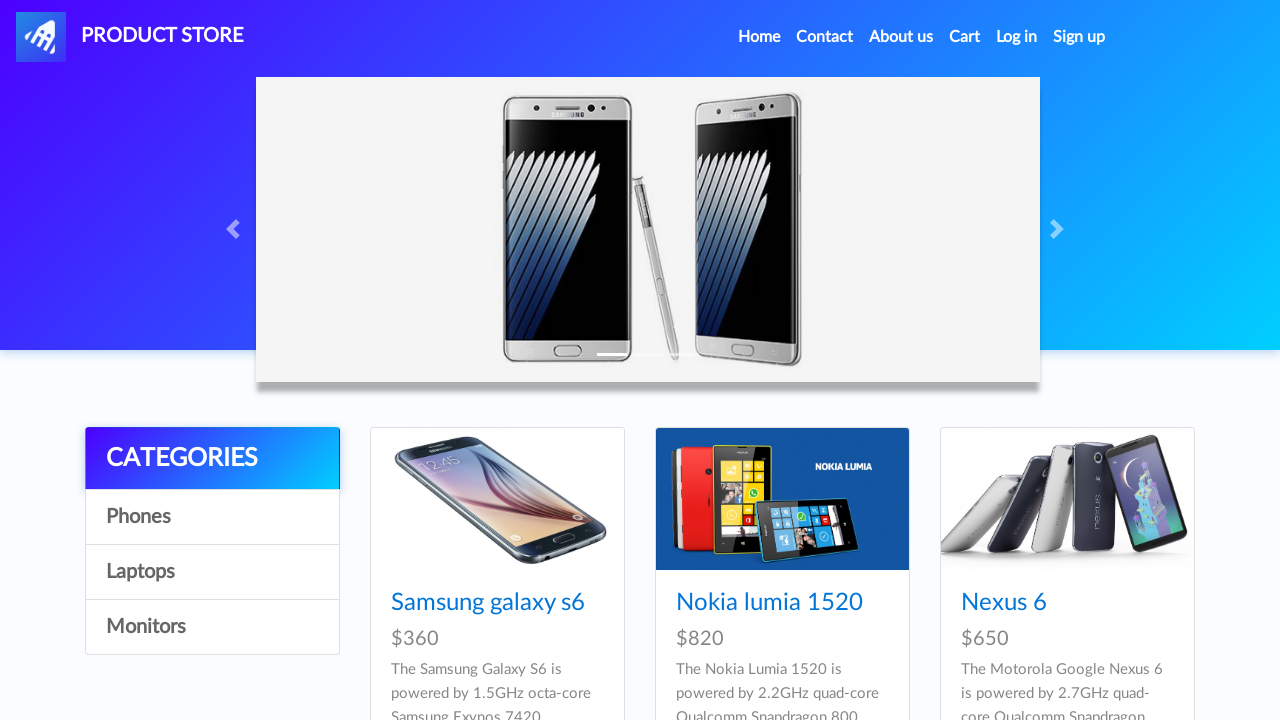

Clicked on Samsung galaxy s6 product at (488, 603) on text=Samsung galaxy s6
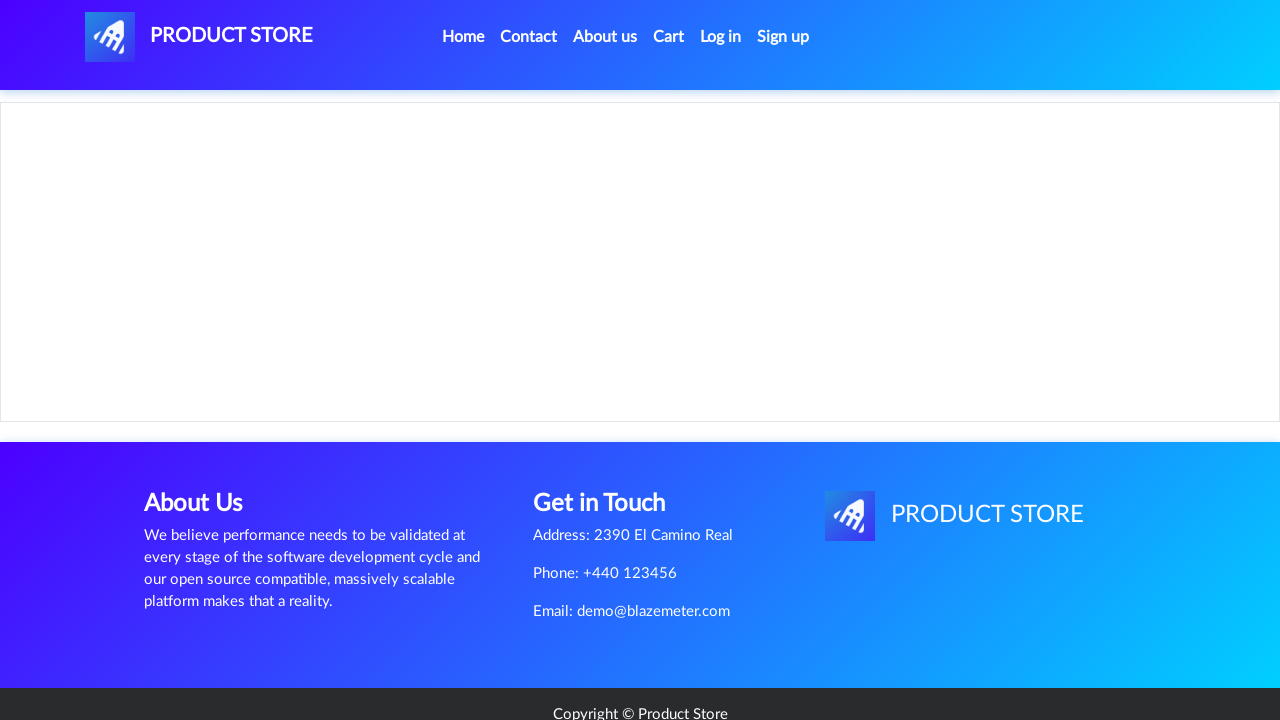

Waited for product details page to load
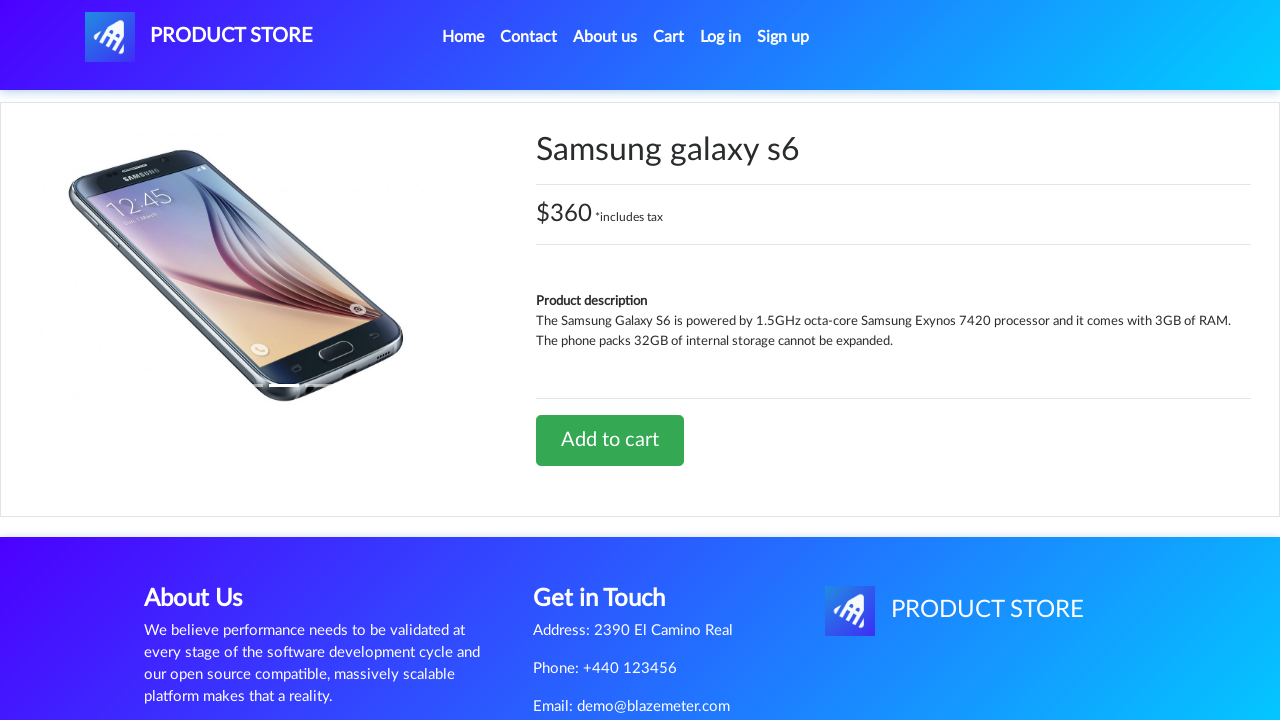

Clicked Add to cart for Samsung galaxy s6 at (610, 440) on text=Add to cart
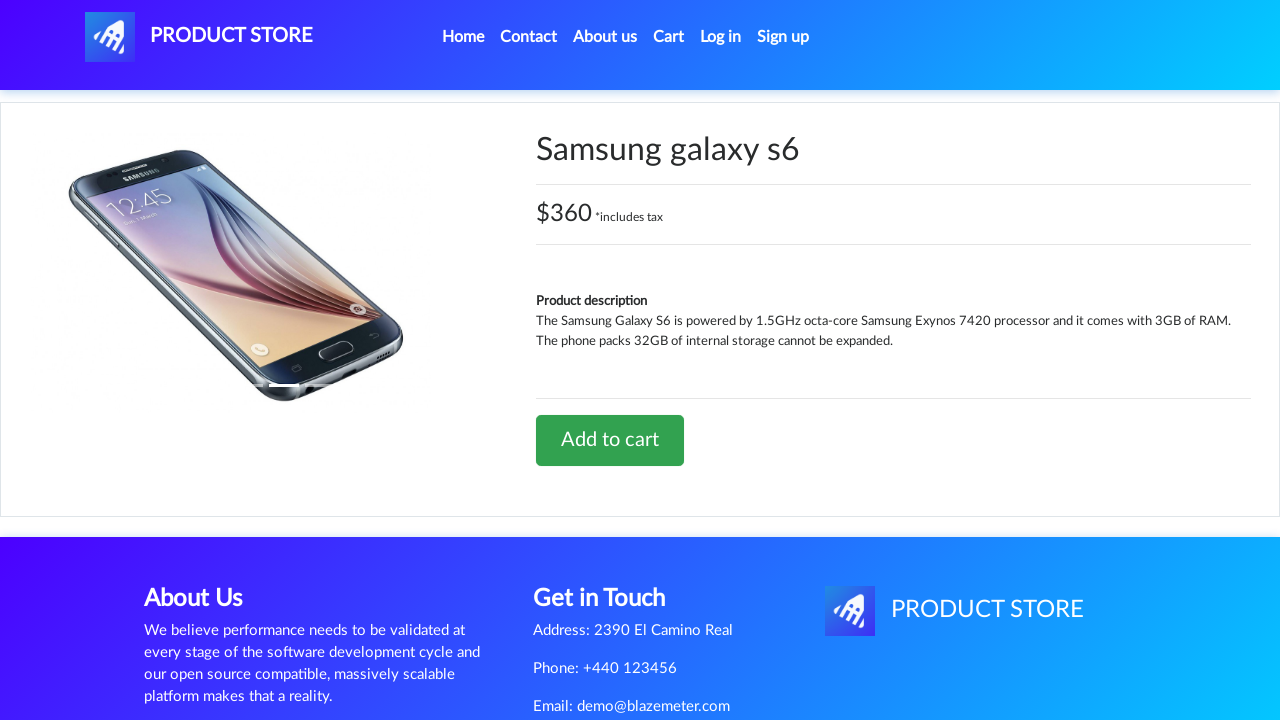

Waited after clicking Add to cart
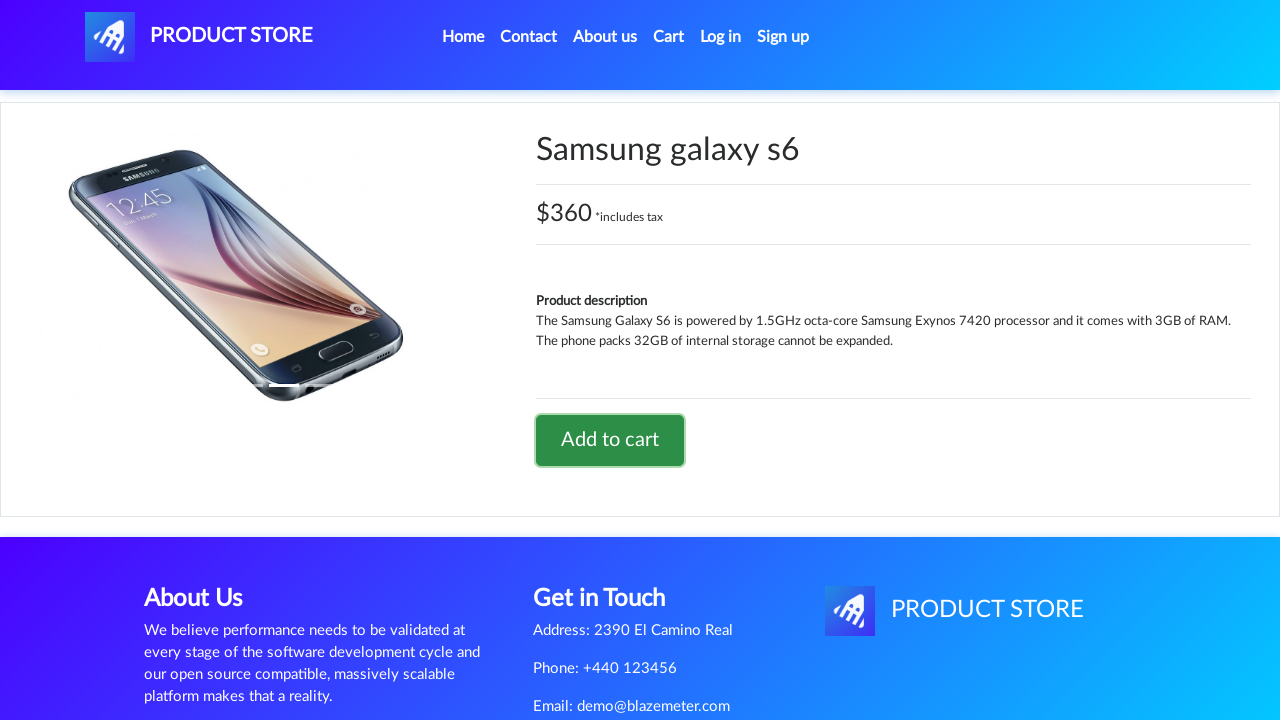

Set up dialog handler to auto-accept alerts
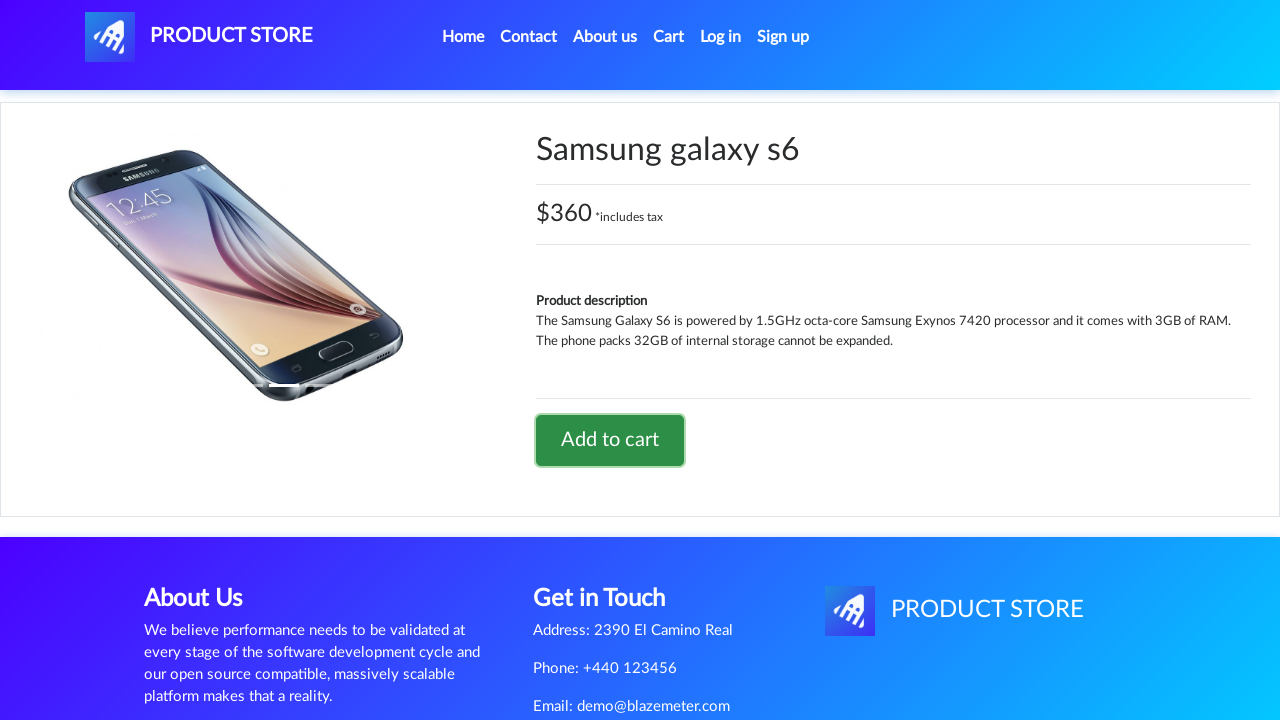

Waited for alert confirmation
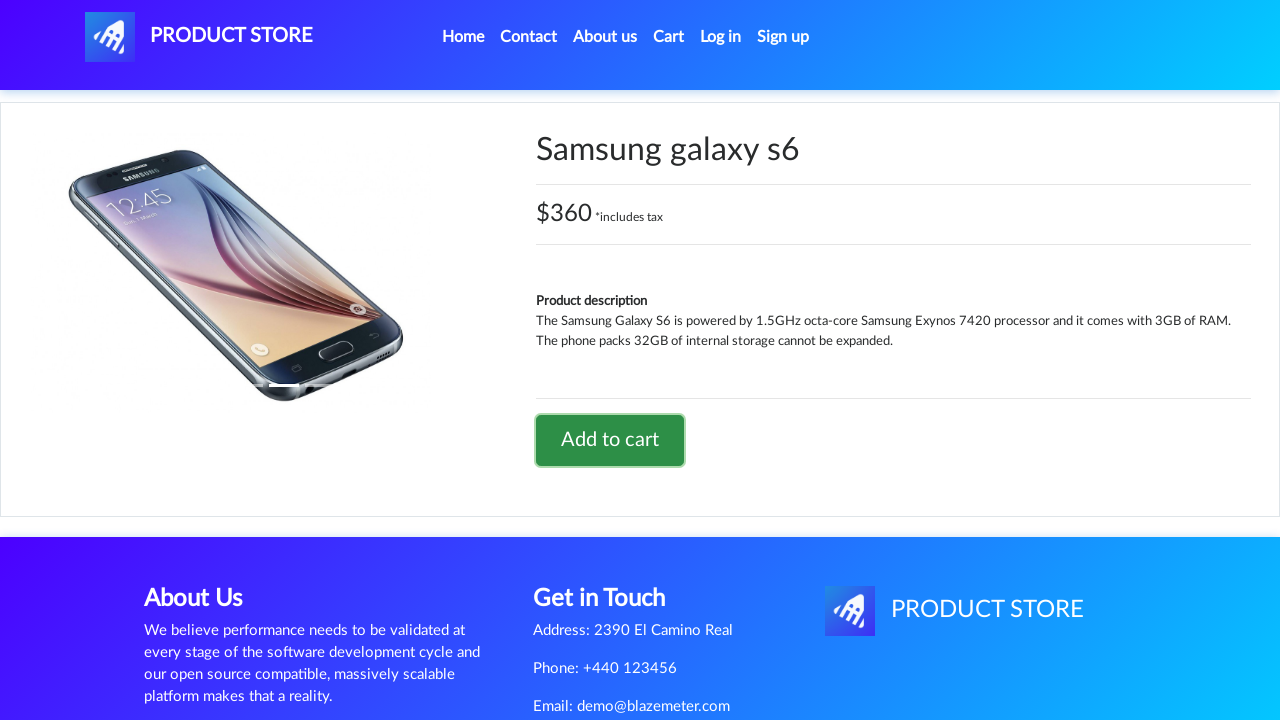

Clicked on Home navigation link at (463, 37) on .active > .nav-link
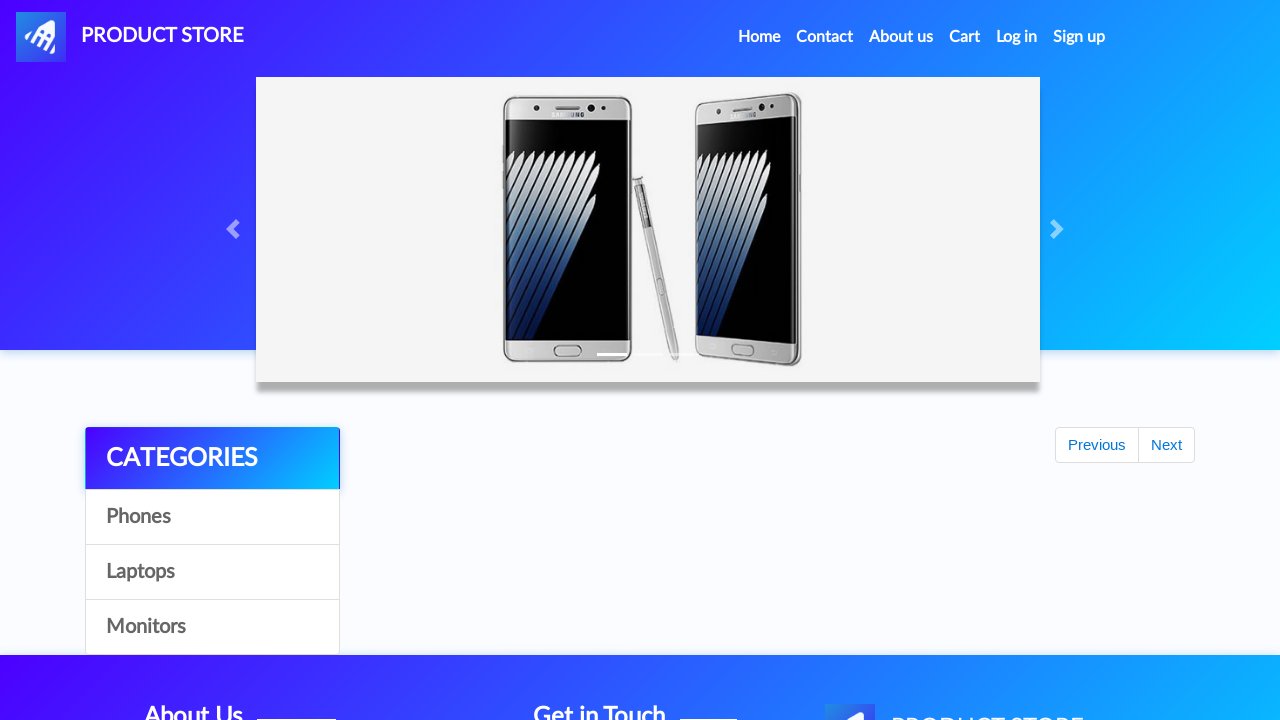

Waited for home page to load
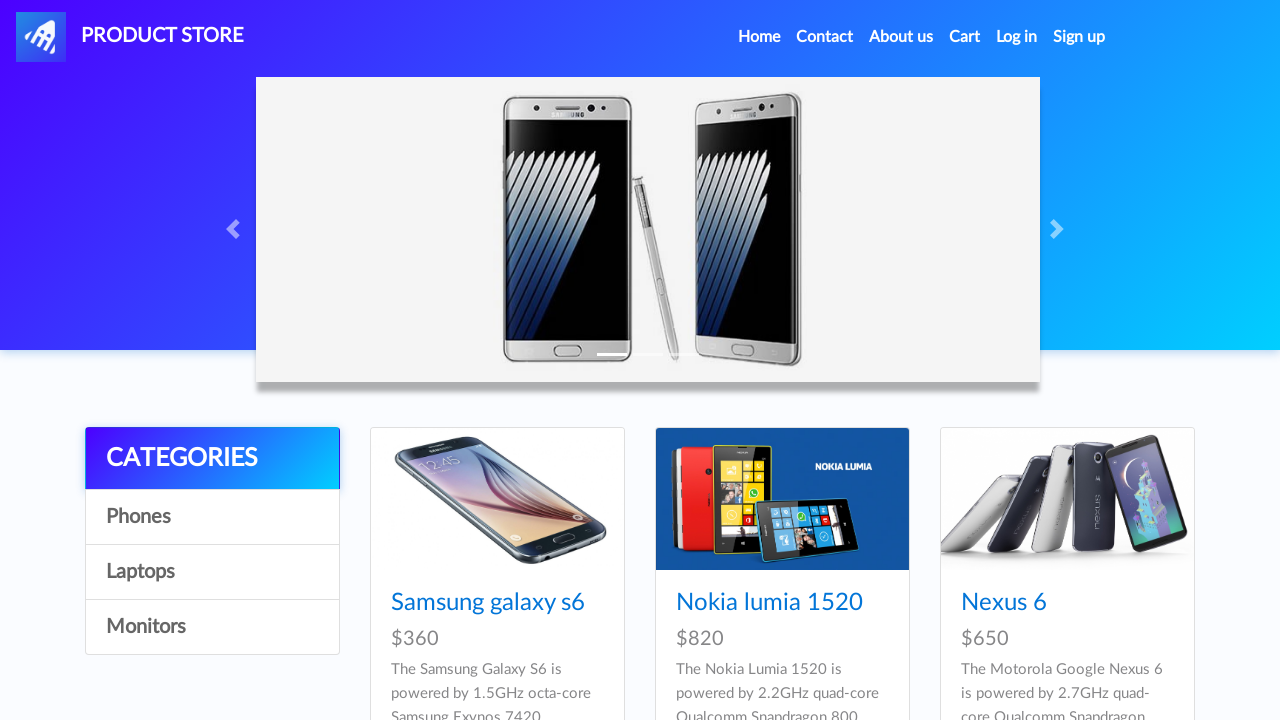

Clicked on Laptops category at (212, 572) on text=Laptops
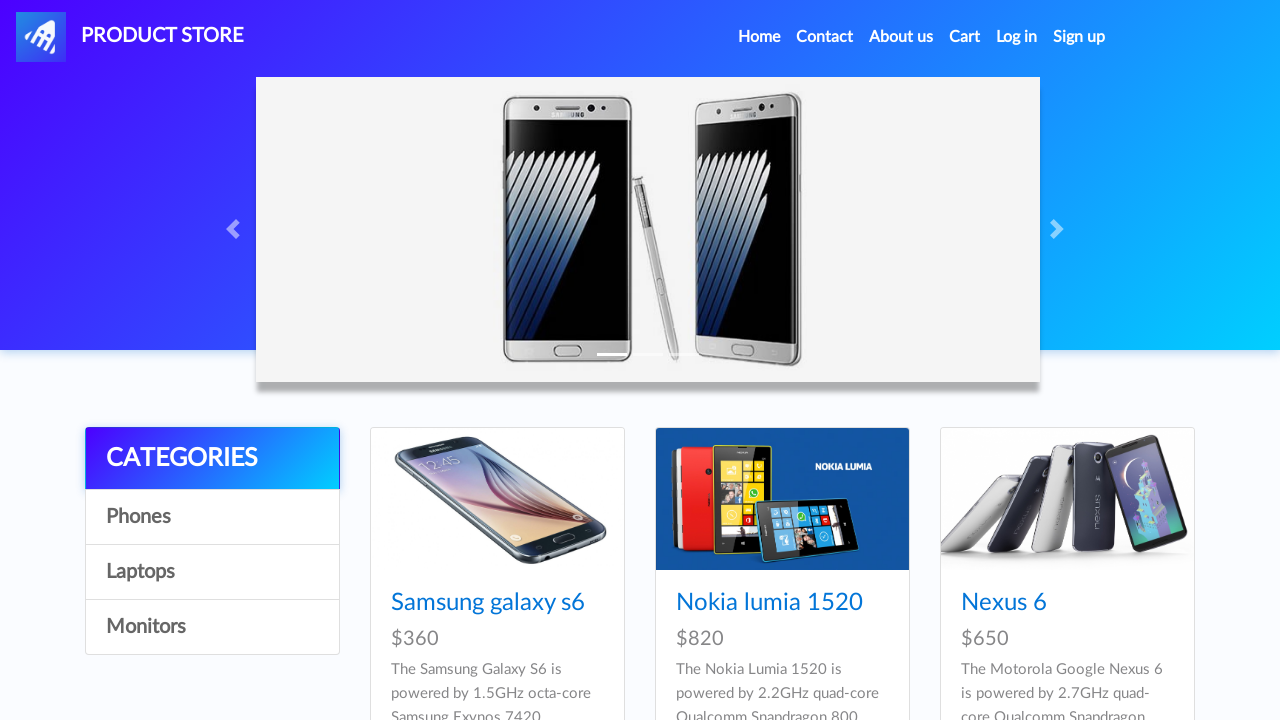

Waited for Laptops category to load
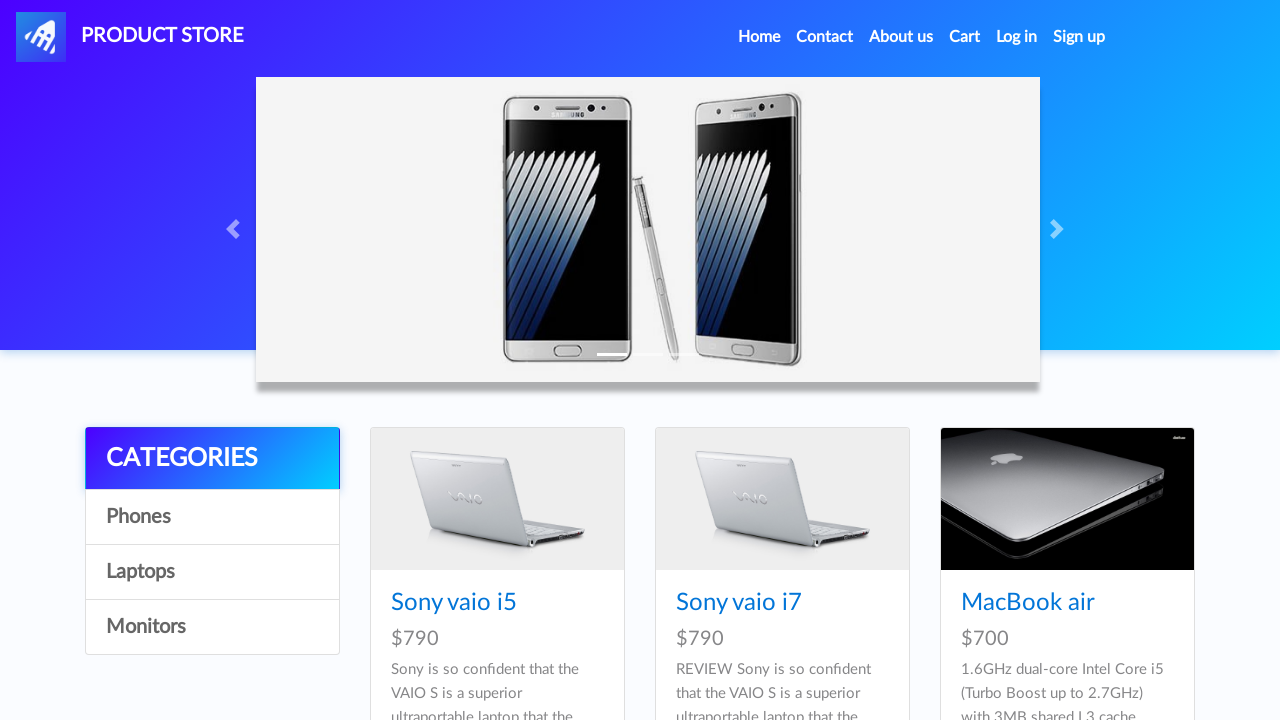

Clicked on Sony vaio i7 product at (739, 603) on text=Sony vaio i7
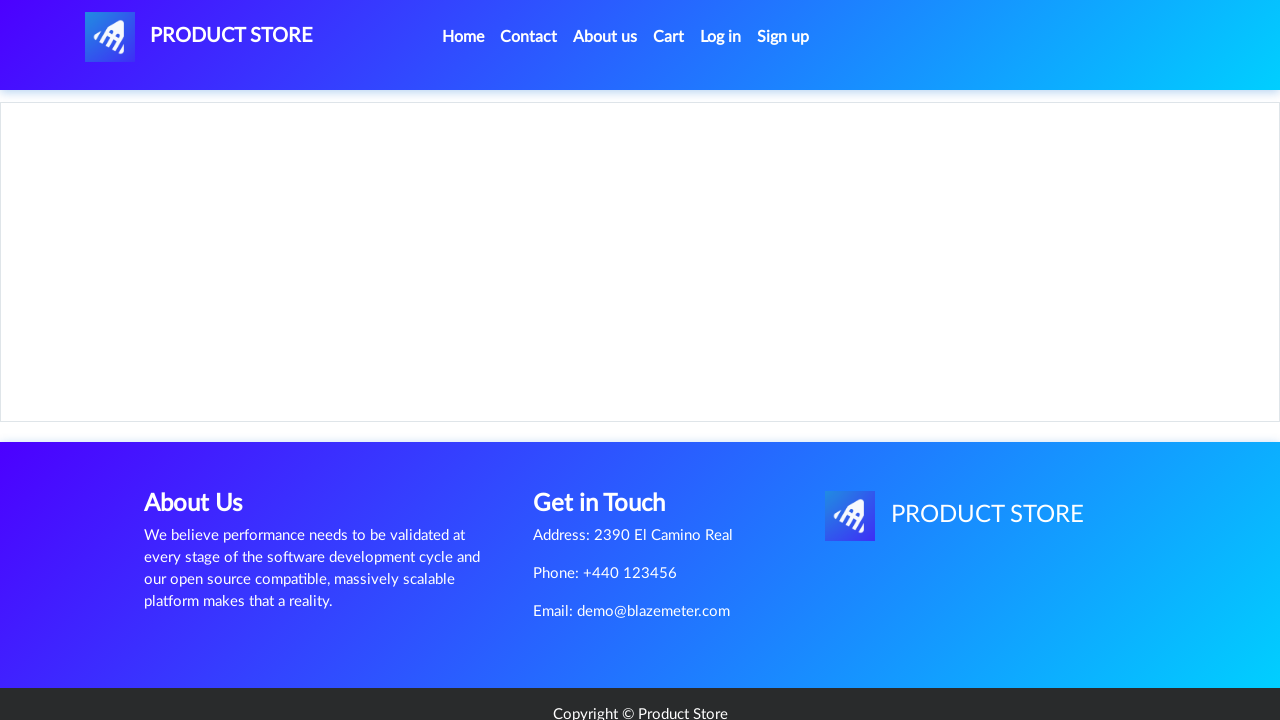

Waited for Sony vaio i7 product details page to load
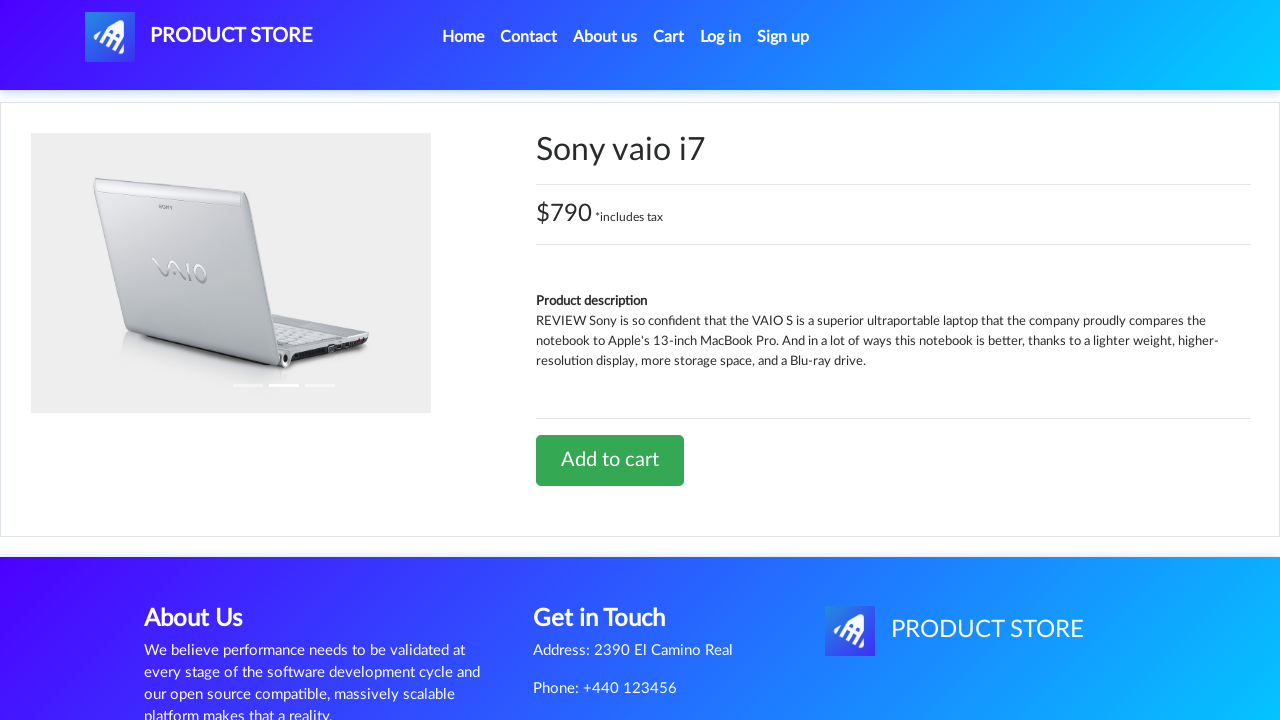

Clicked Add to cart for Sony vaio i7 at (610, 460) on text=Add to cart
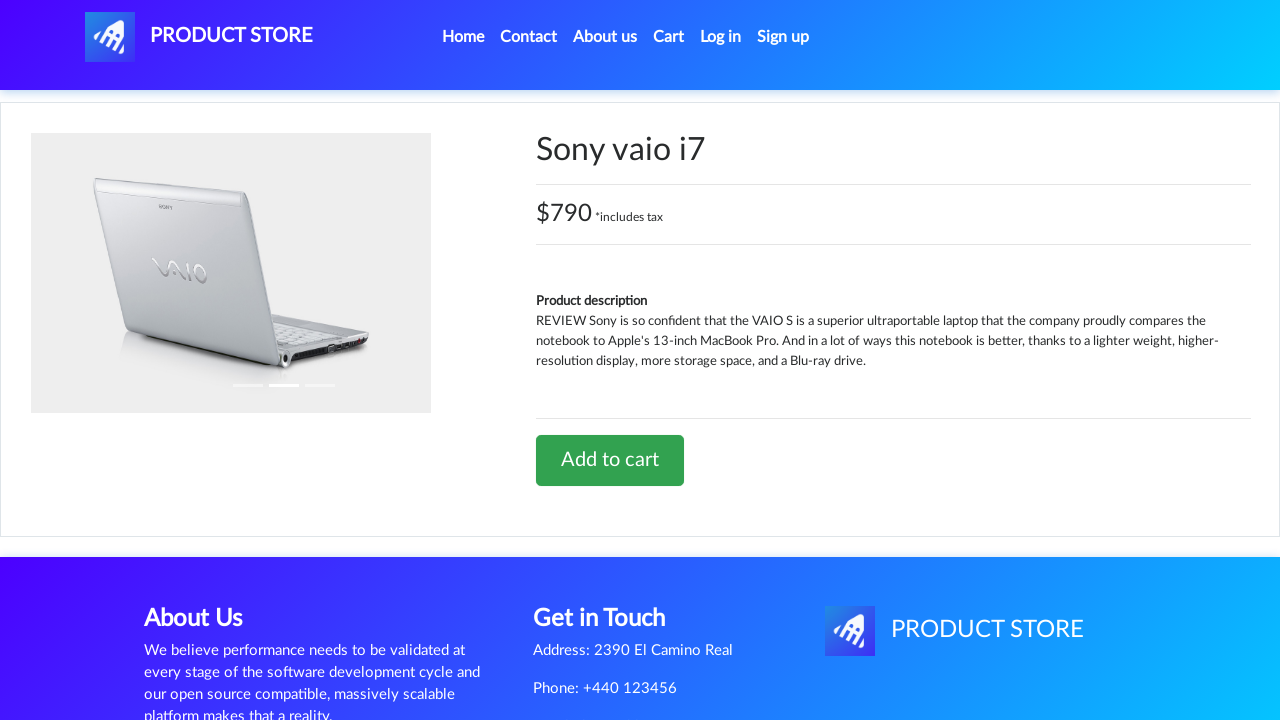

Waited for product to be added to cart
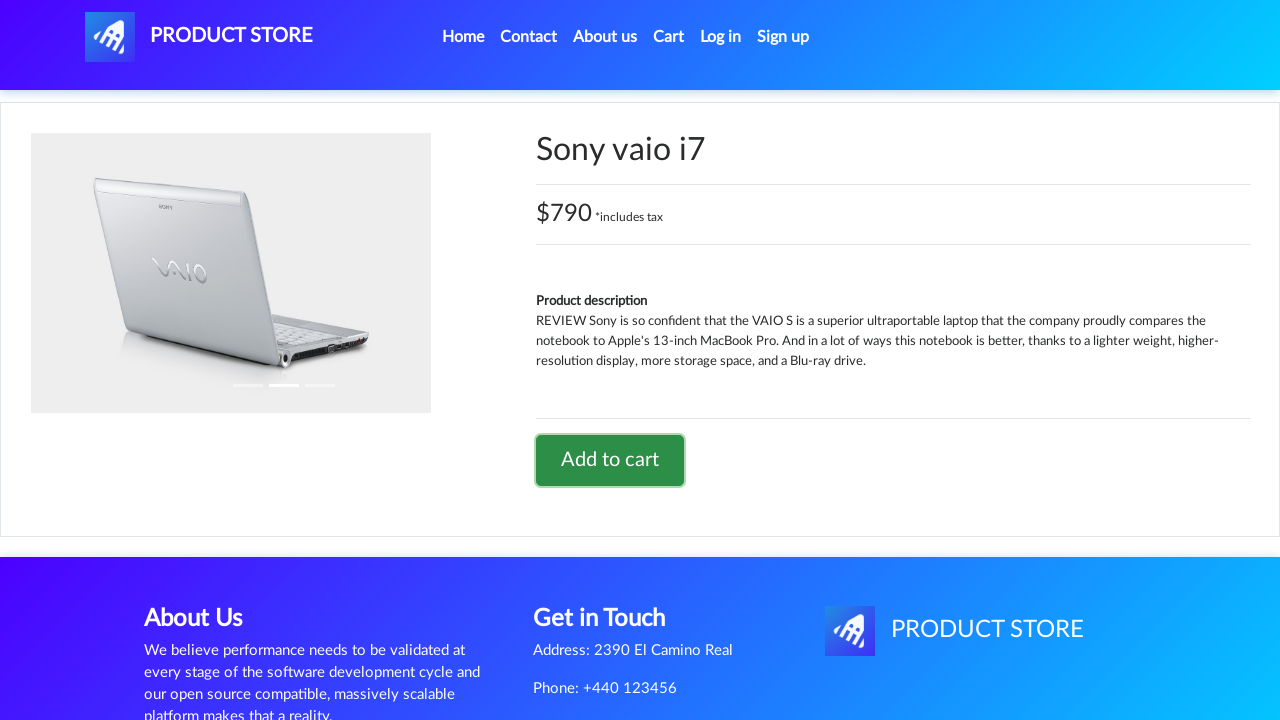

Waited for alert to be auto-accepted
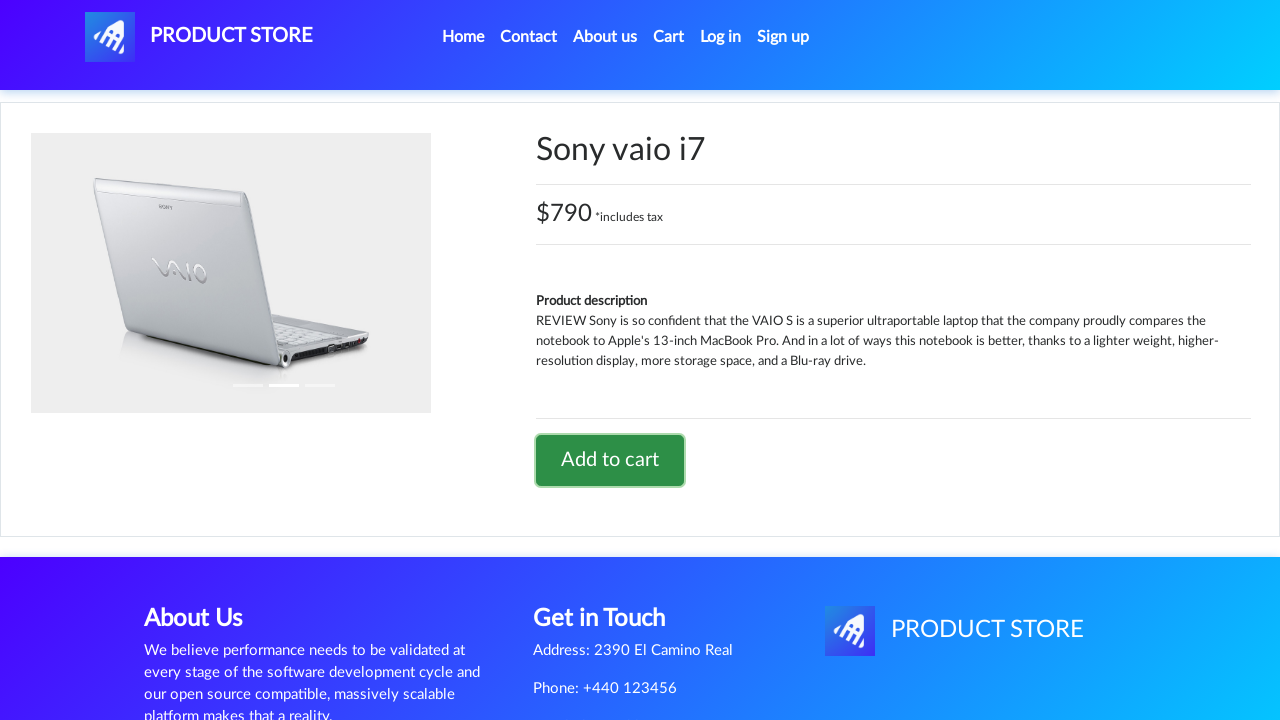

Clicked on Cart link to view shopping cart at (669, 37) on #cartur
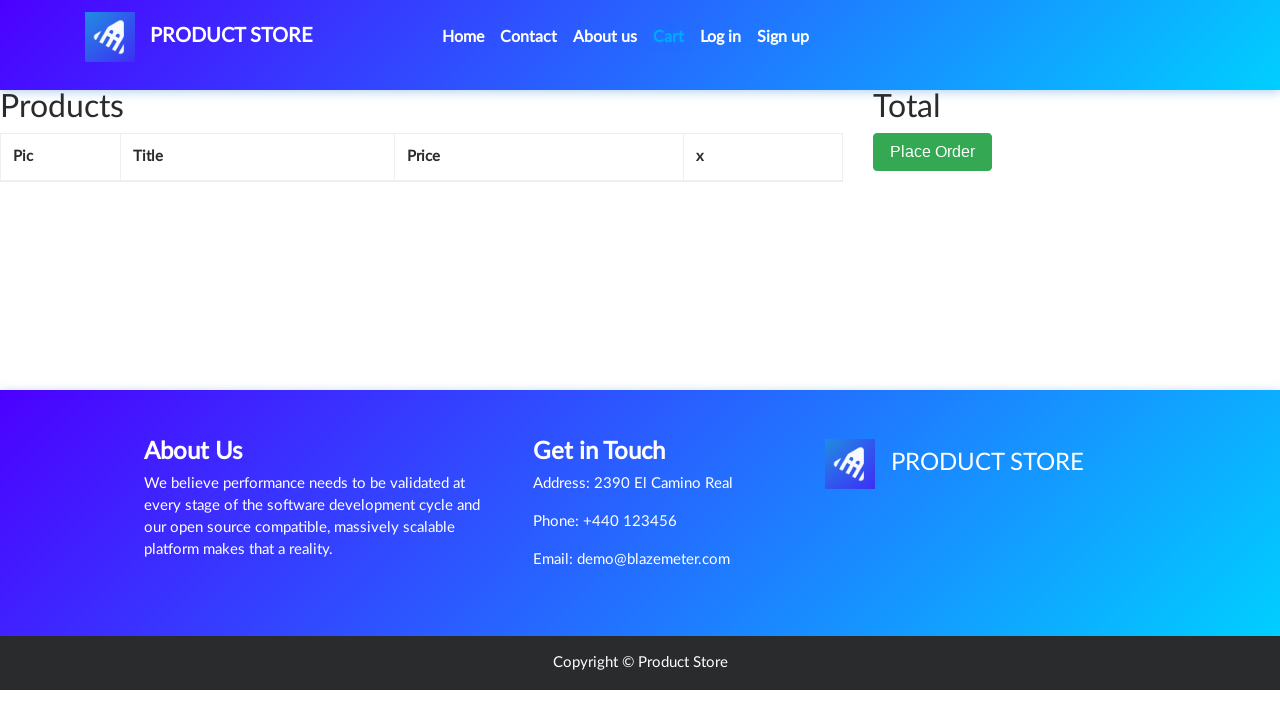

Waited for cart page to load
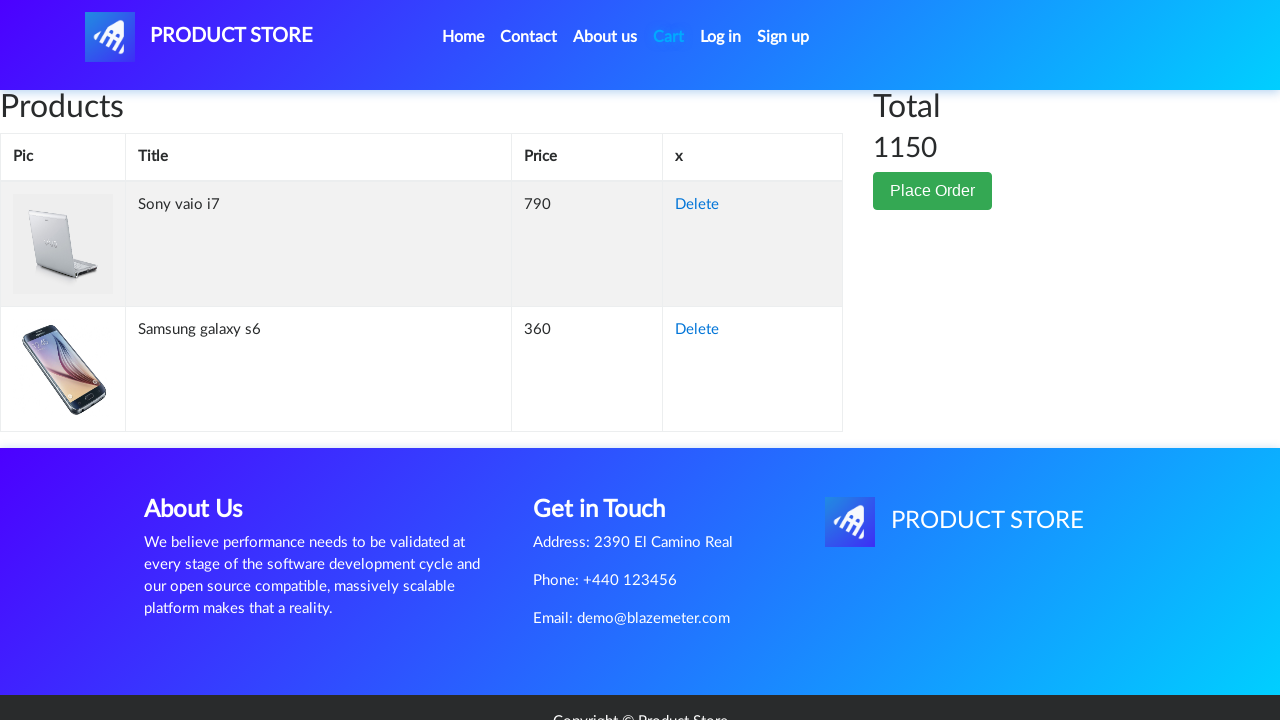

Clicked Place Order button at (933, 191) on .btn-success
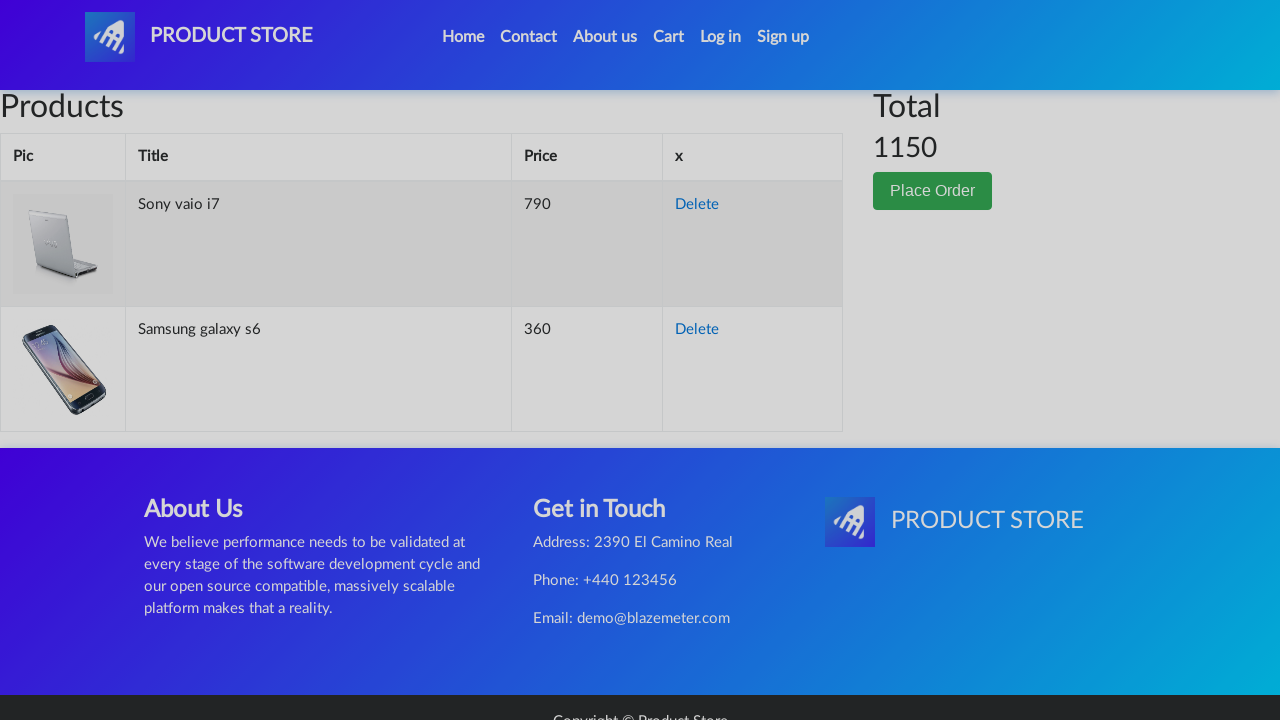

Waited for checkout form to appear
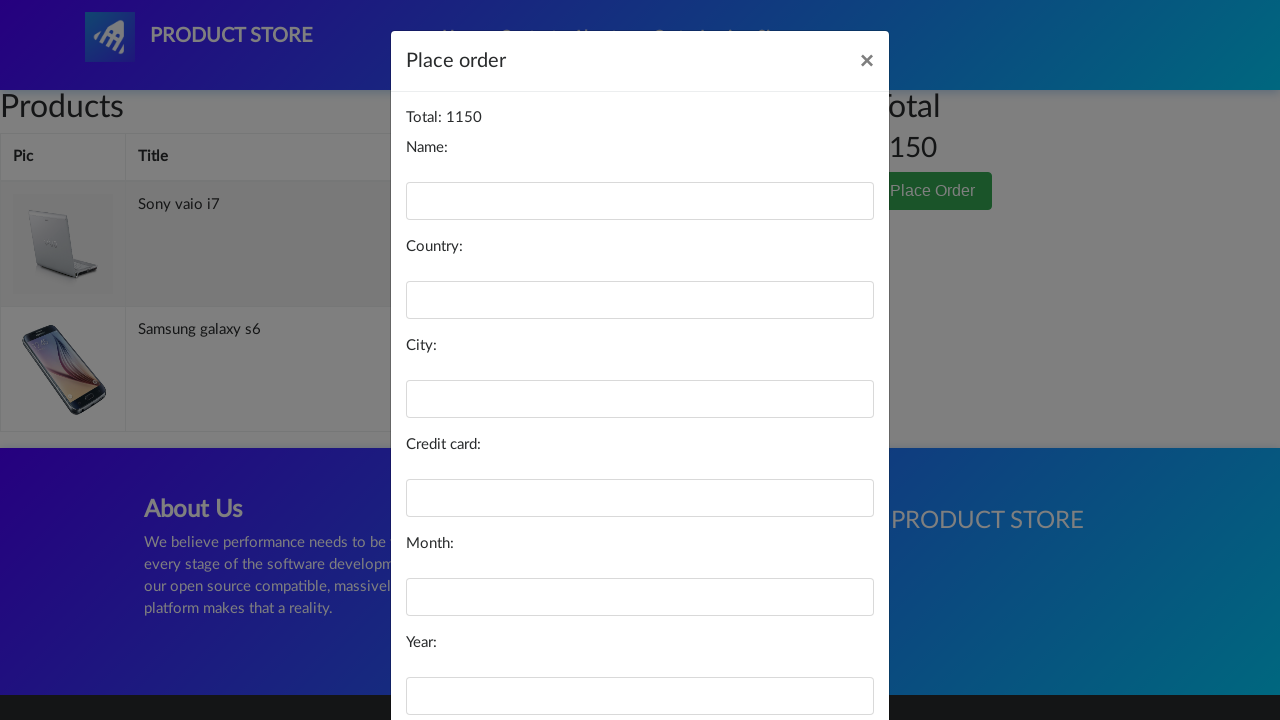

Clicked on Name field in checkout form at (640, 201) on #name
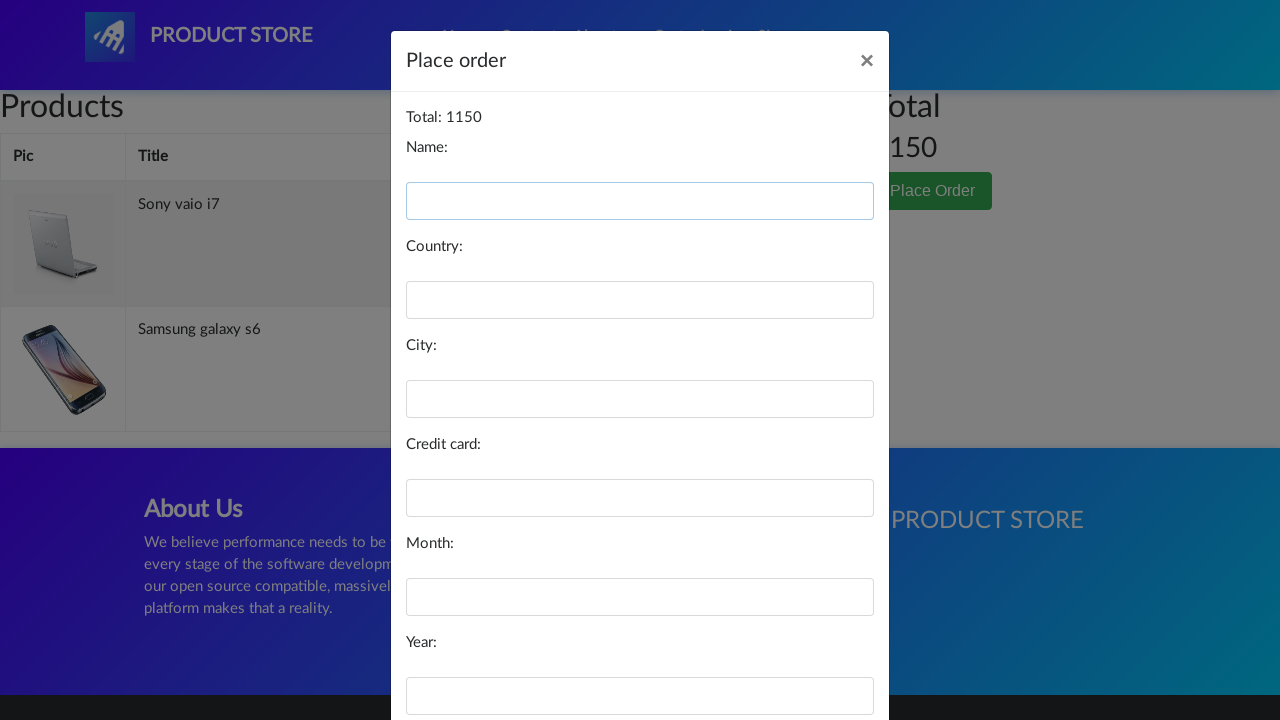

Filled Name field with invalid data 'xyzabc12345' on #name
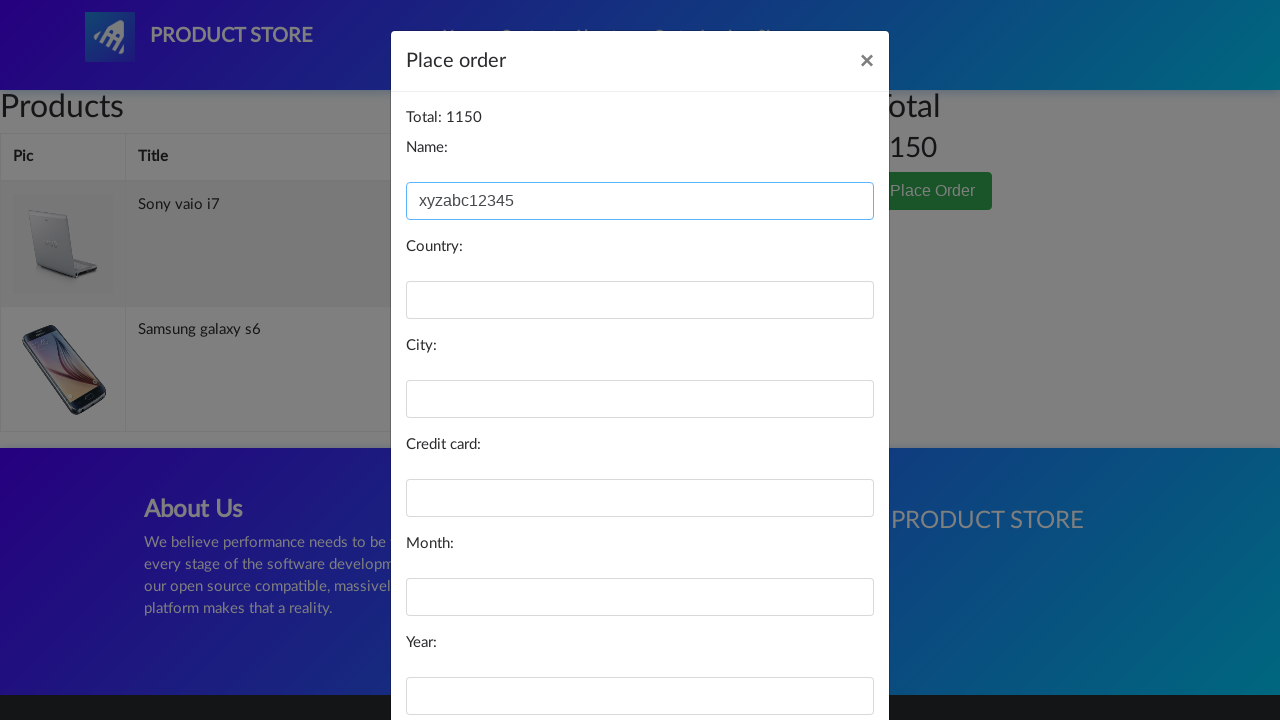

Clicked on Country field in checkout form at (640, 300) on #country
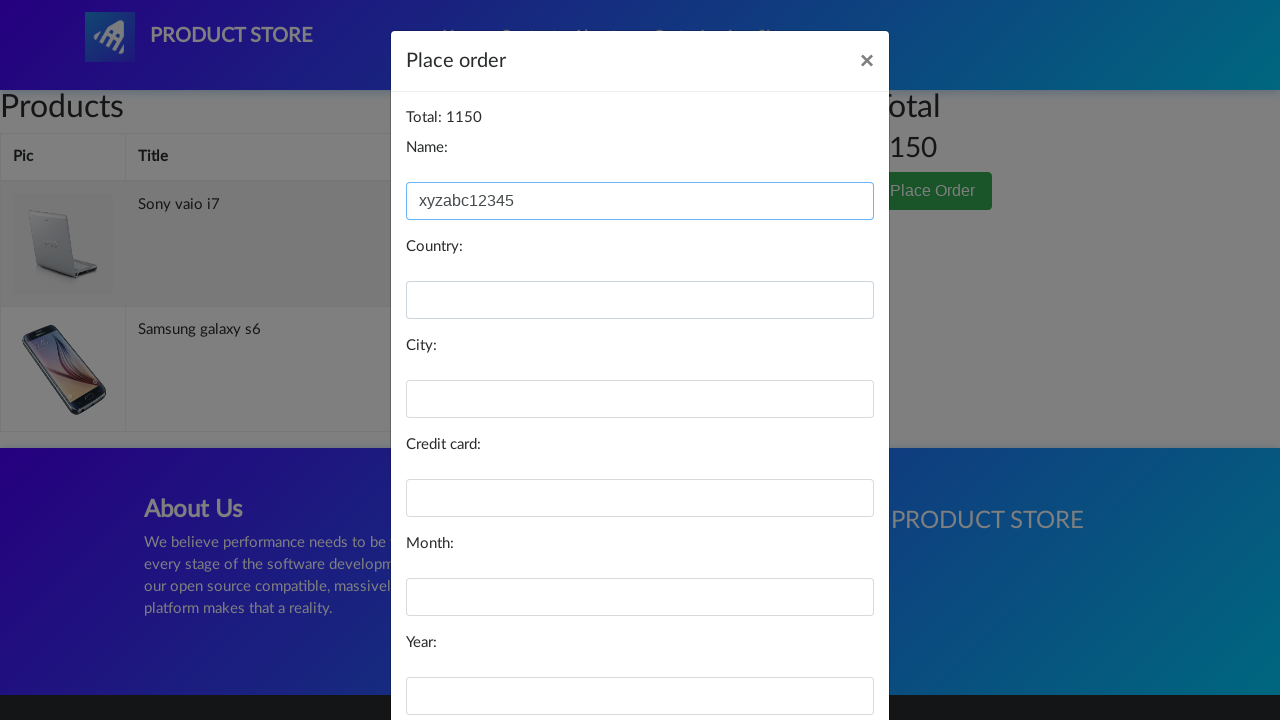

Filled Country field with invalid data 'invalidcountry123' on #country
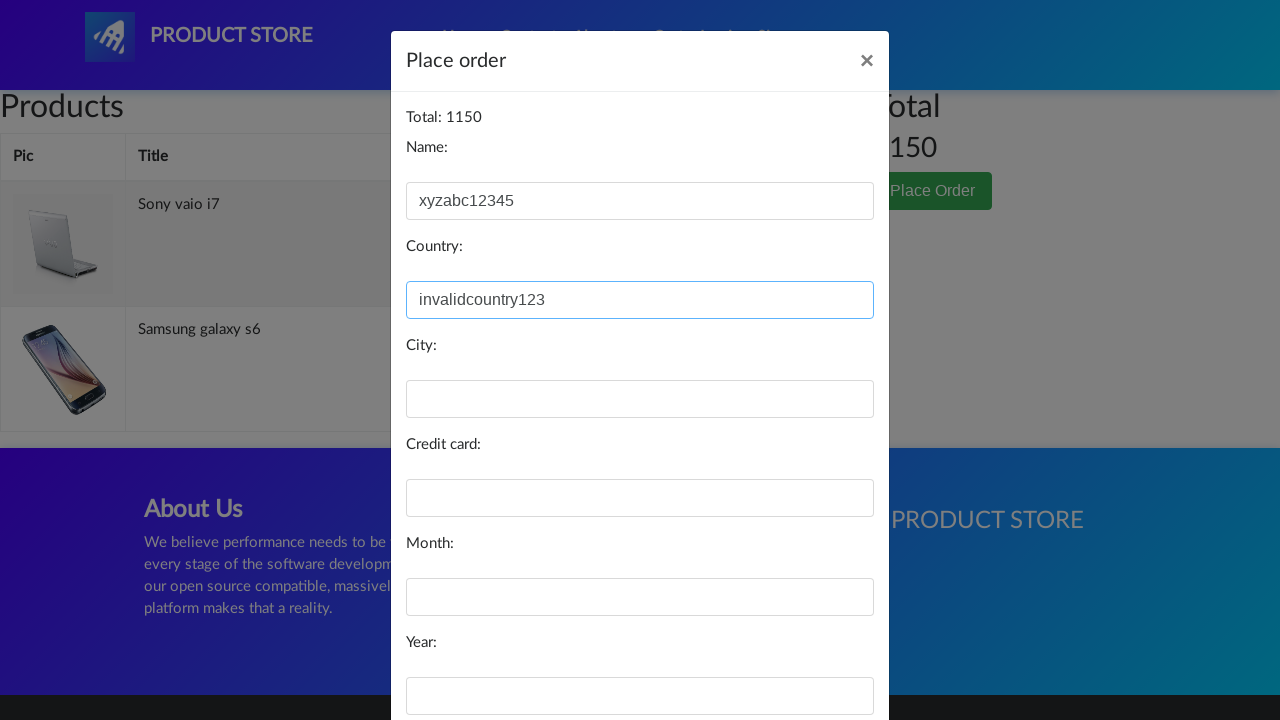

Clicked on City field in checkout form at (640, 399) on #city
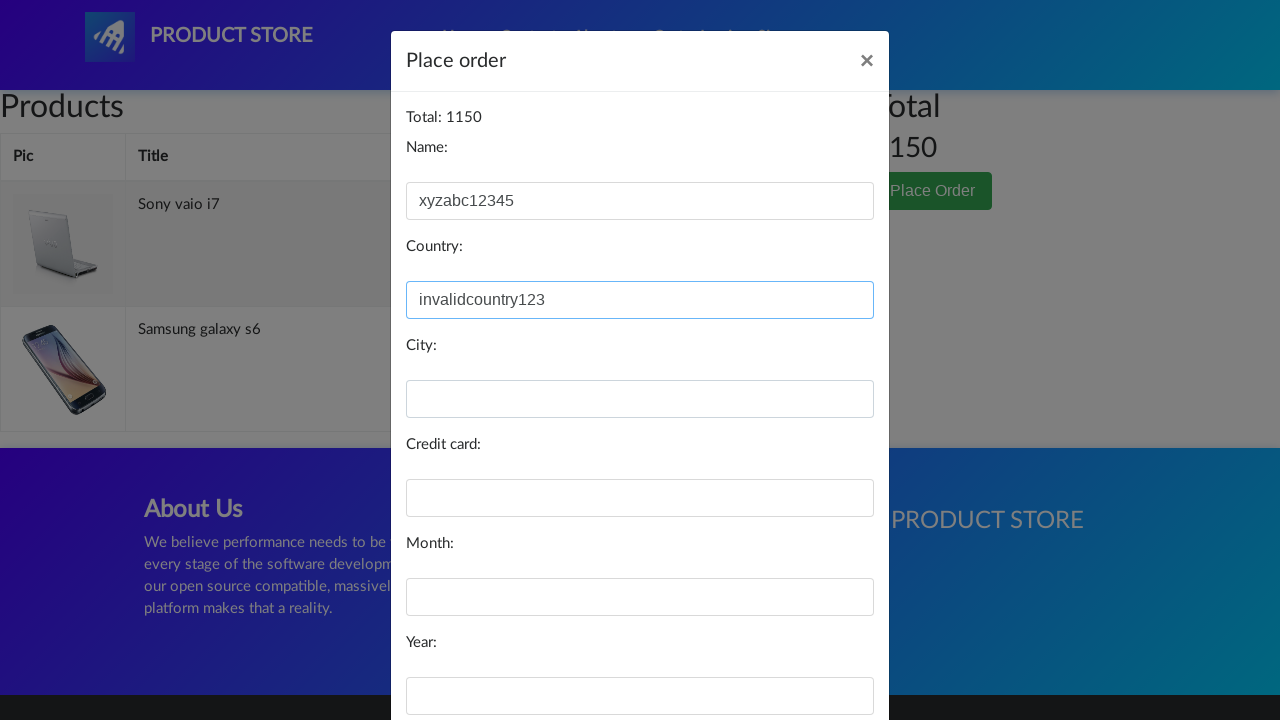

Filled City field with invalid data 'fakecity999' on #city
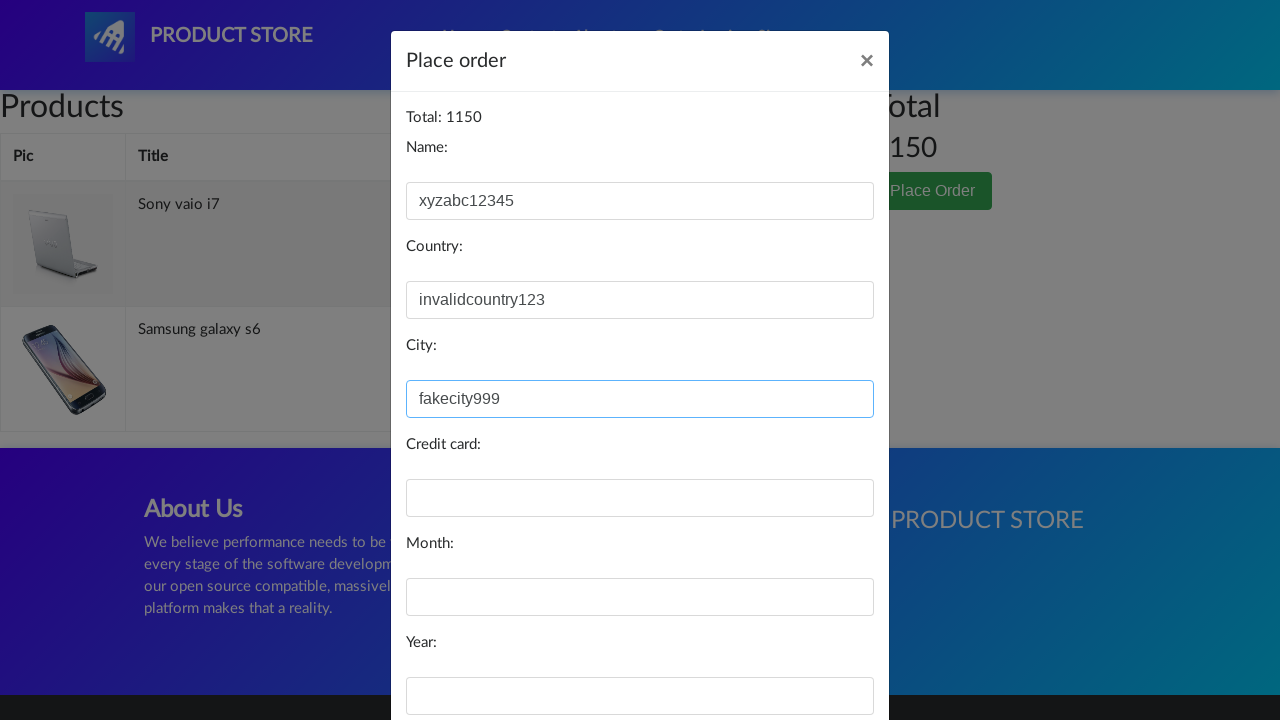

Clicked on Credit Card field in checkout form at (640, 498) on #card
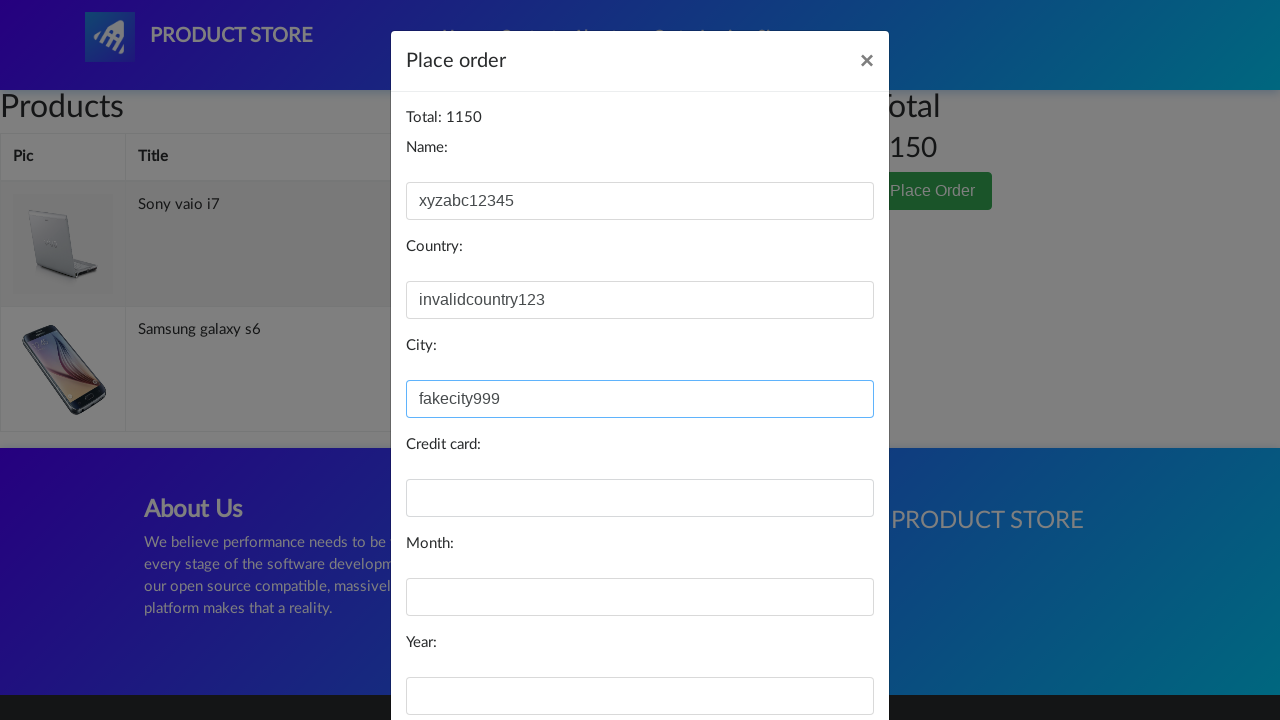

Filled Credit Card field with invalid data 'notacardnumber' on #card
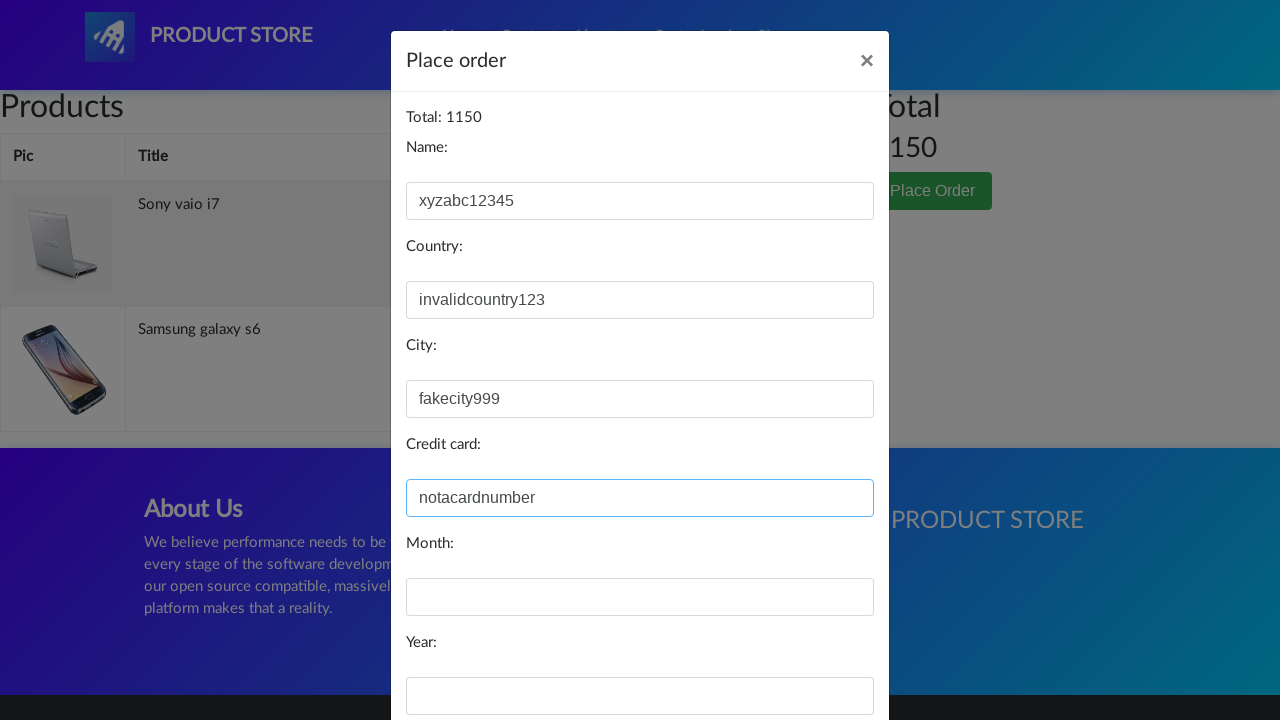

Clicked on Month field in checkout form at (640, 597) on #month
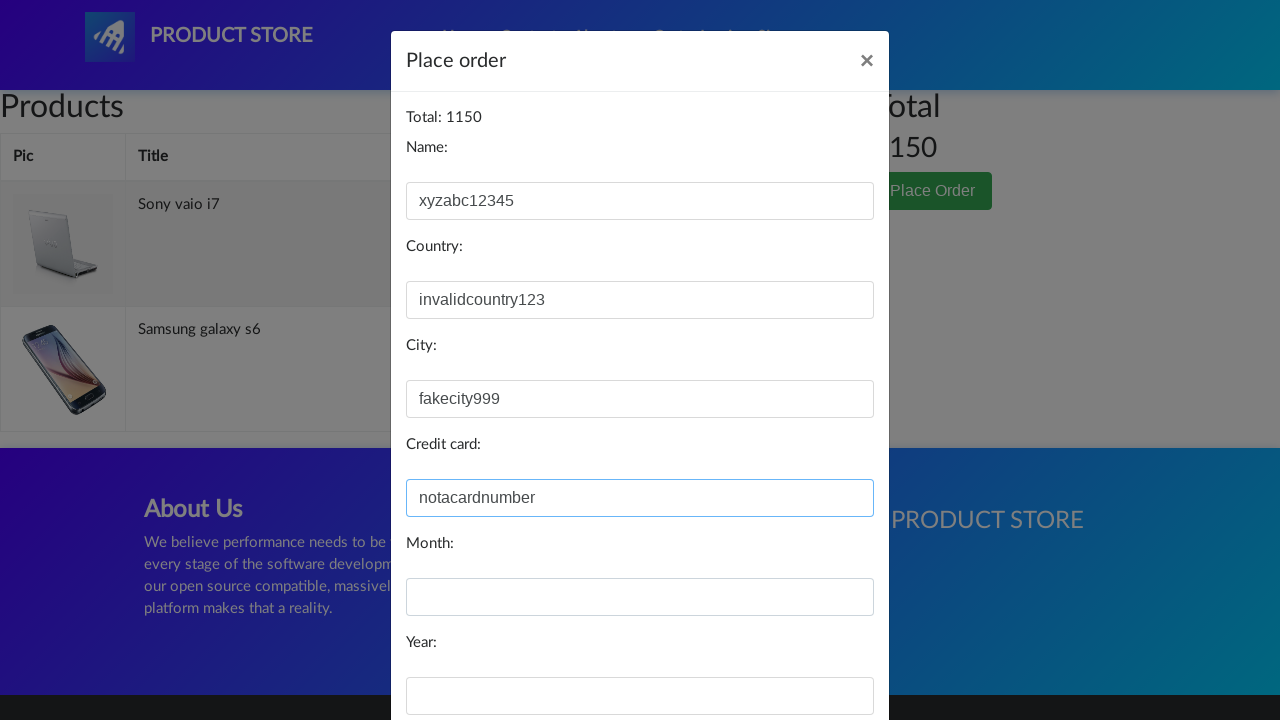

Filled Month field with invalid data 'invalidmonth' on #month
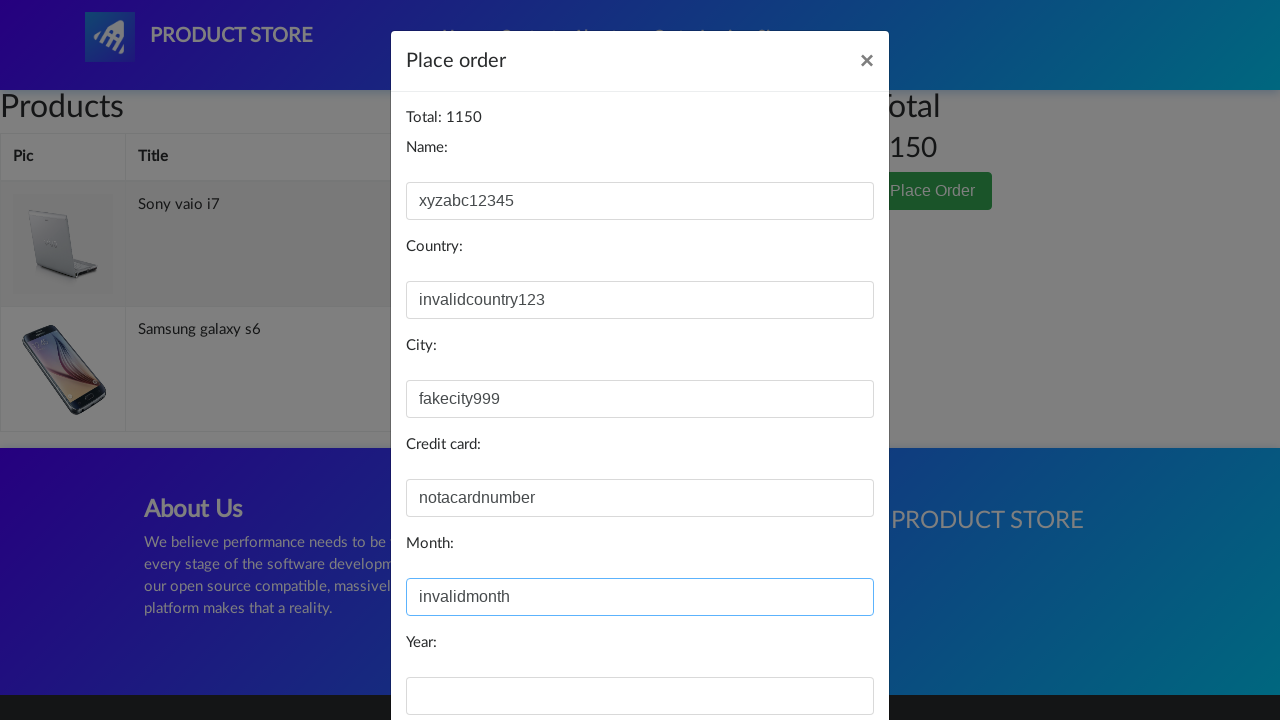

Clicked on Year field in checkout form at (640, 696) on #year
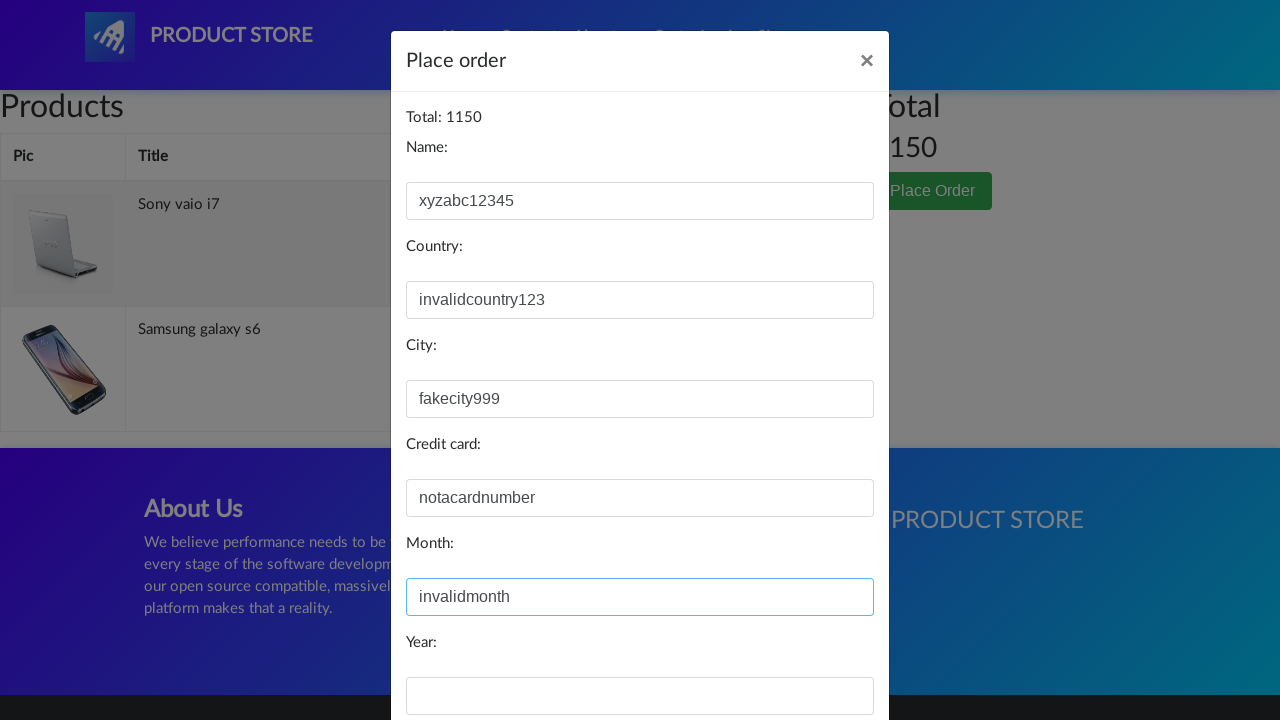

Filled Year field with invalid data 'invalidyear' on #year
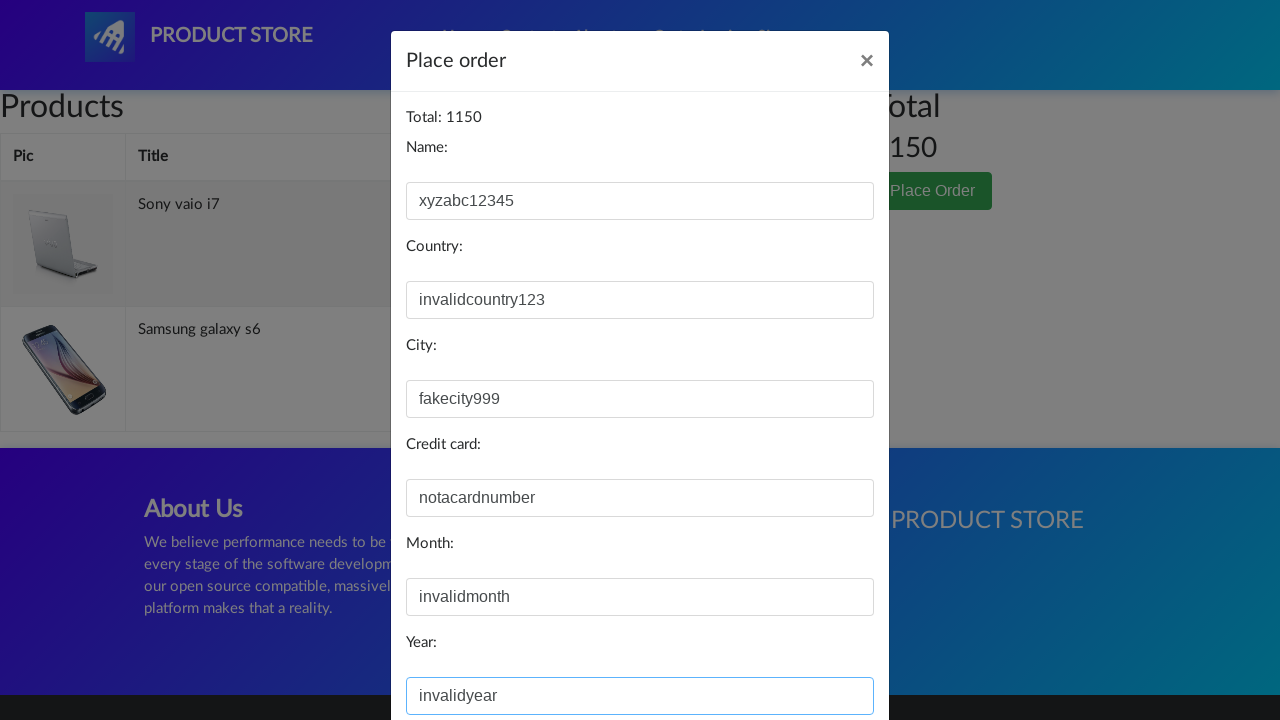

Waited after filling all checkout form fields with invalid data
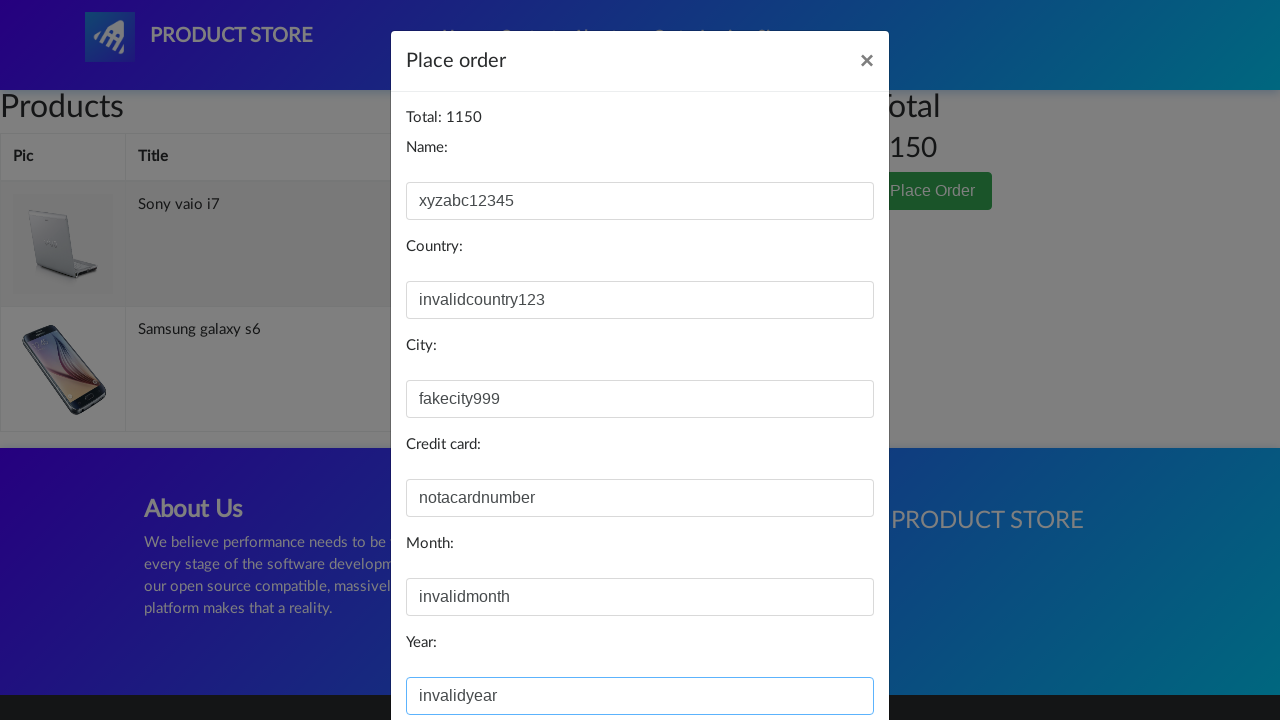

Clicked Purchase button to attempt checkout with invalid data at (823, 655) on #orderModal .btn-primary
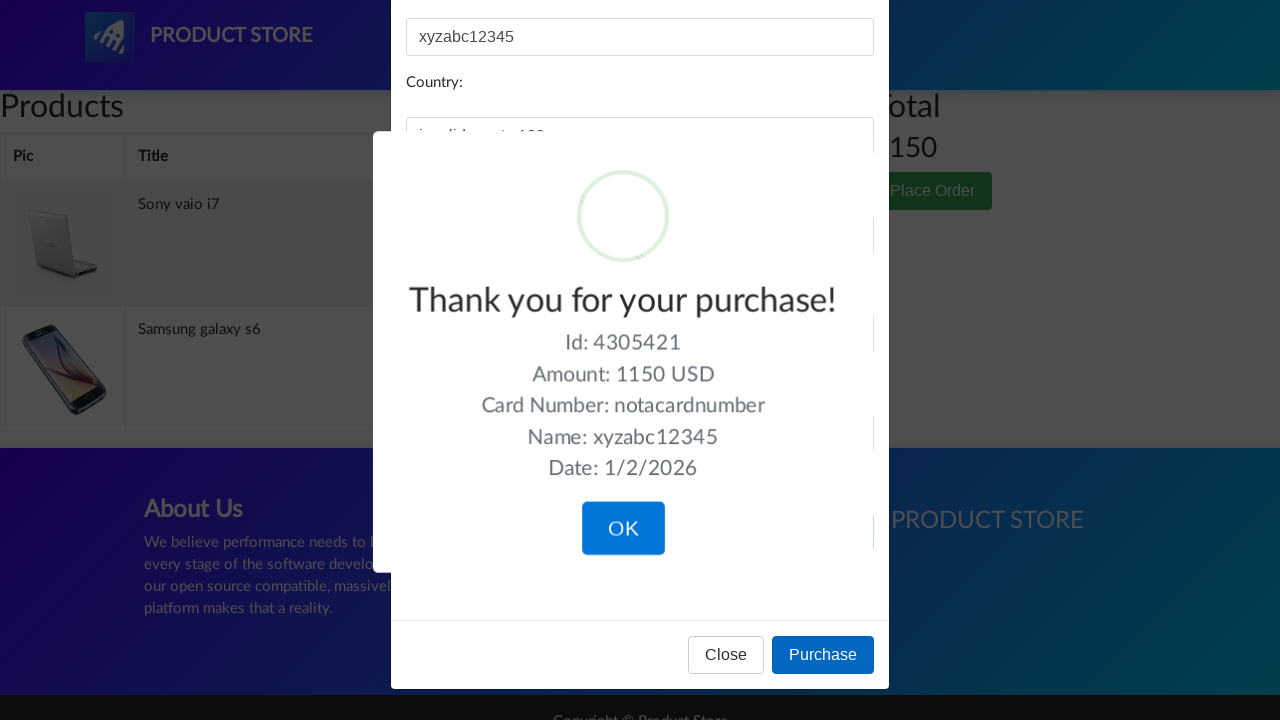

Waited for purchase attempt response
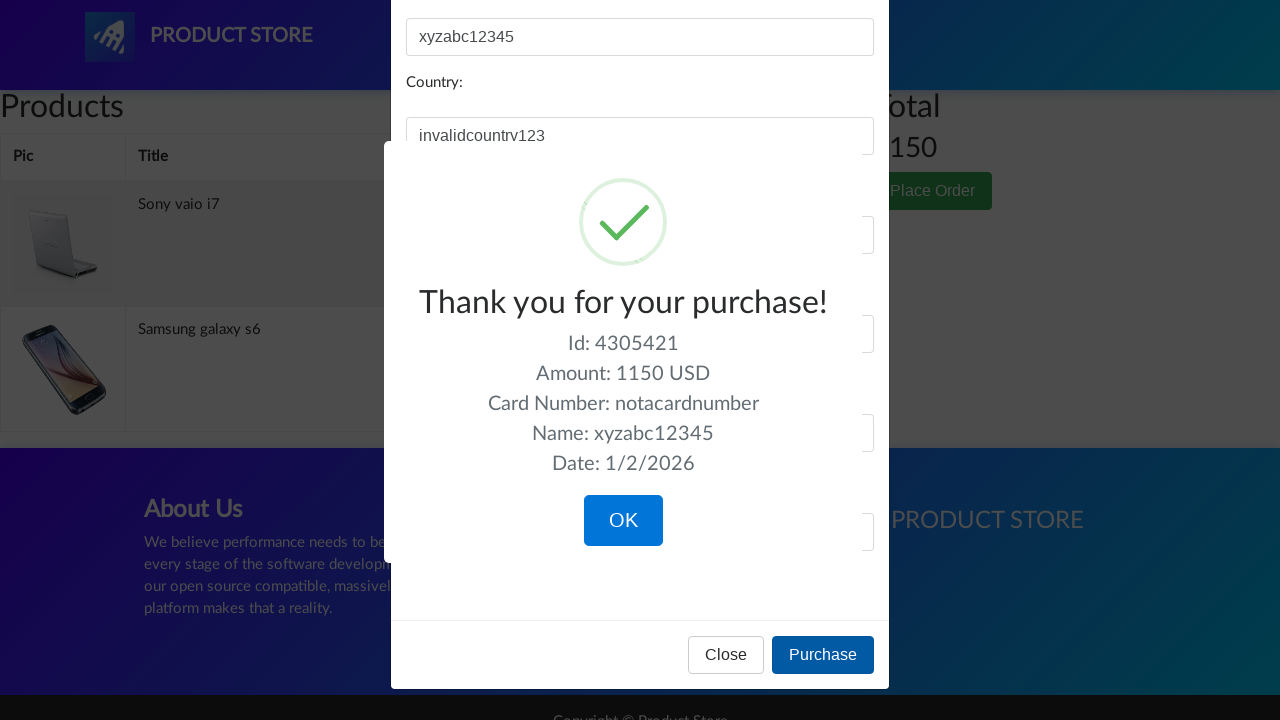

Clicked OK/Confirm button to close confirmation dialog at (623, 521) on .confirm
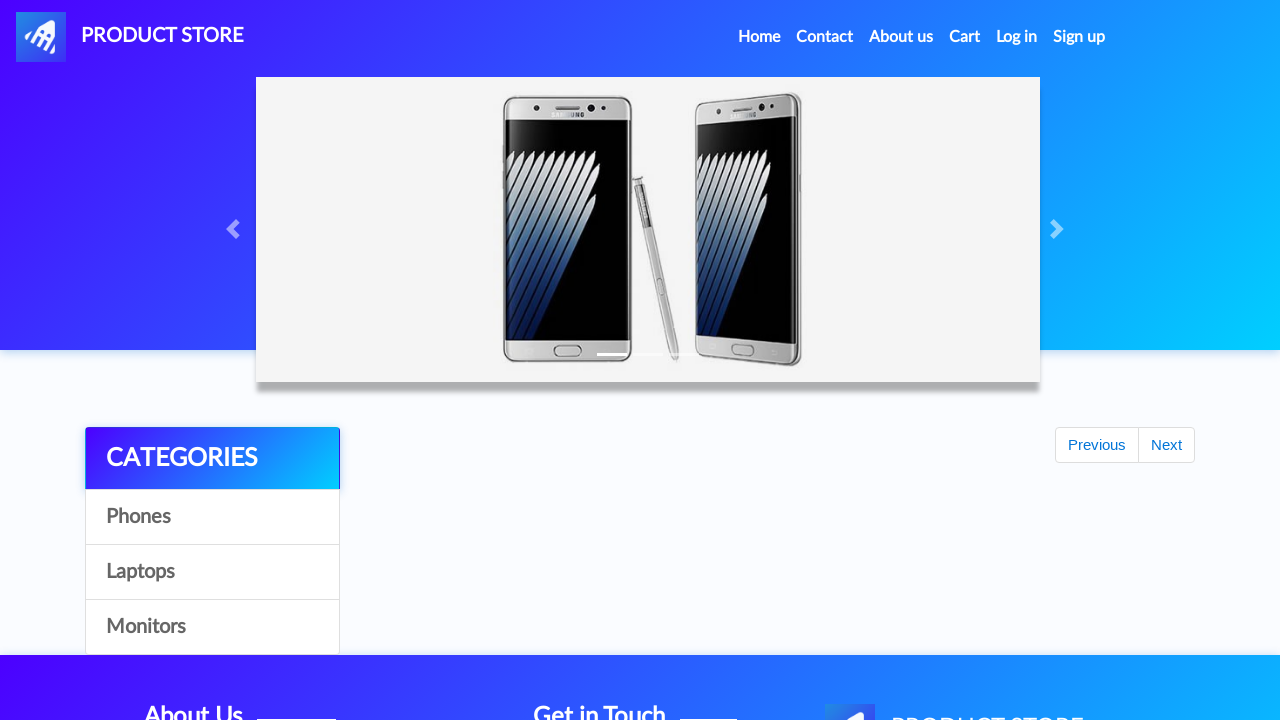

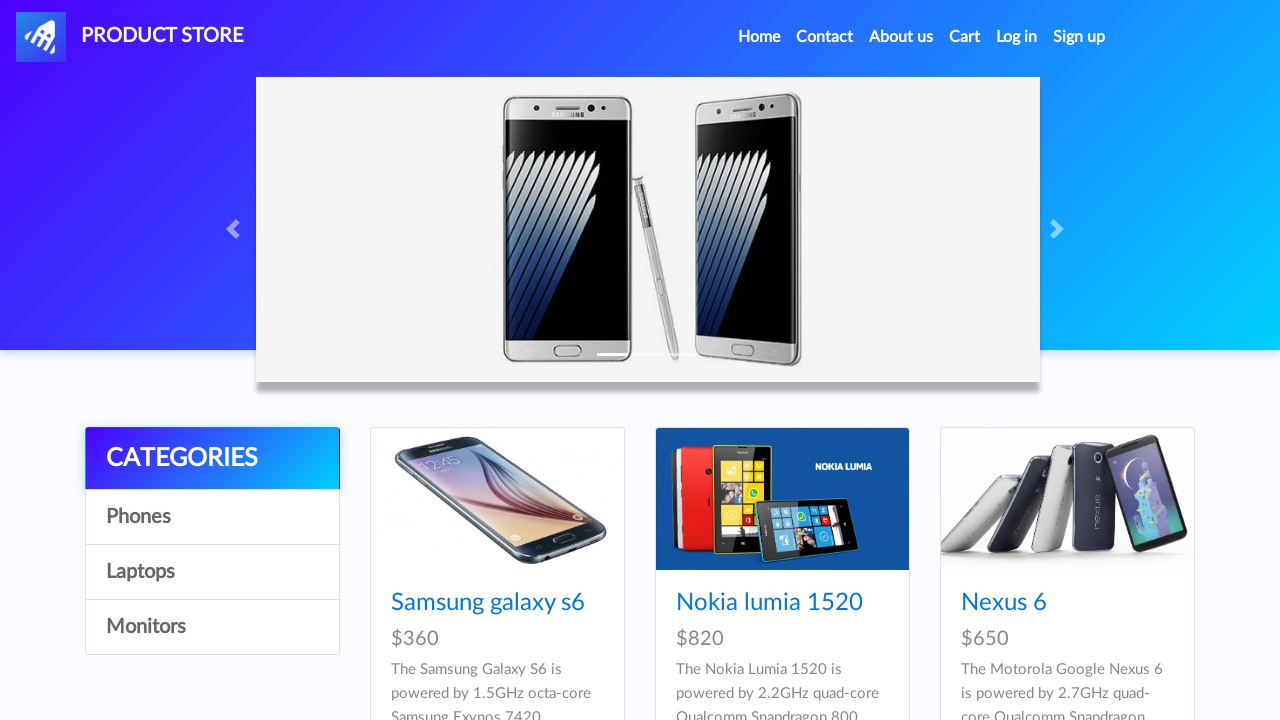